Tests the progress bar widget on DemoQA by navigating to the Widgets section, clicking on Progress Bar, starting the progress bar, and stopping it when it reaches 77%.

Starting URL: https://demoqa.com/

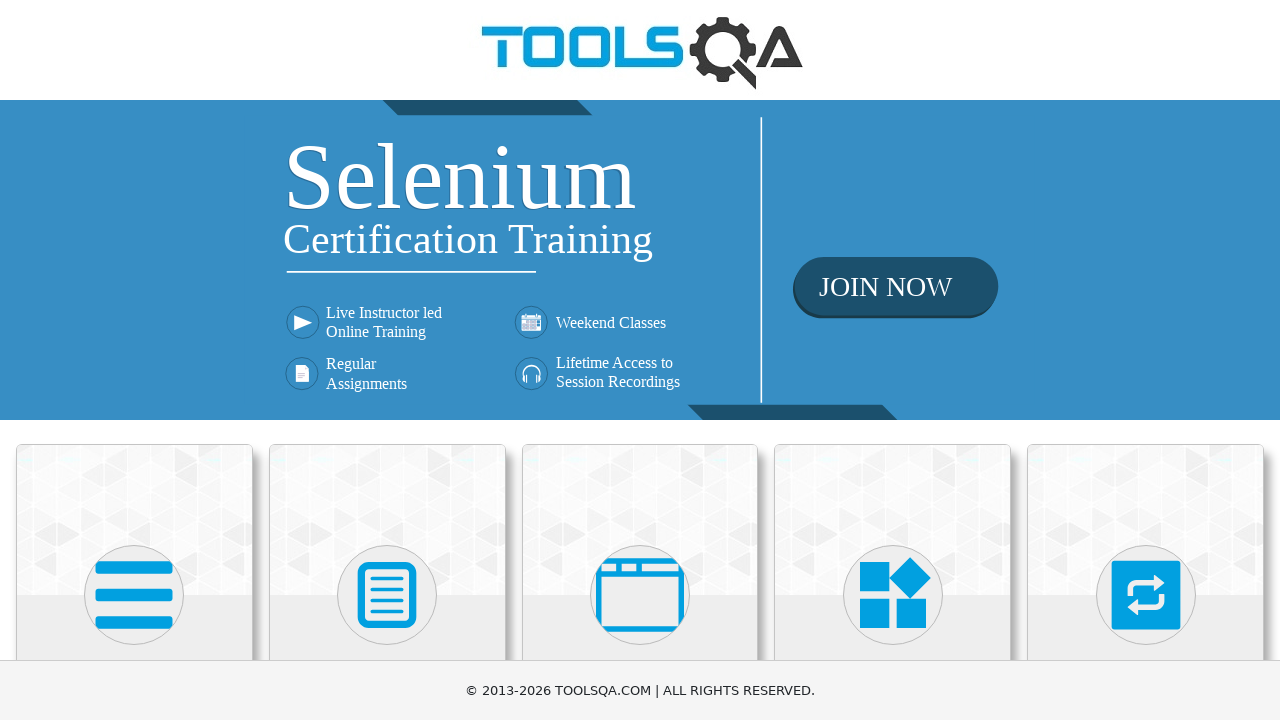

Located Widgets card
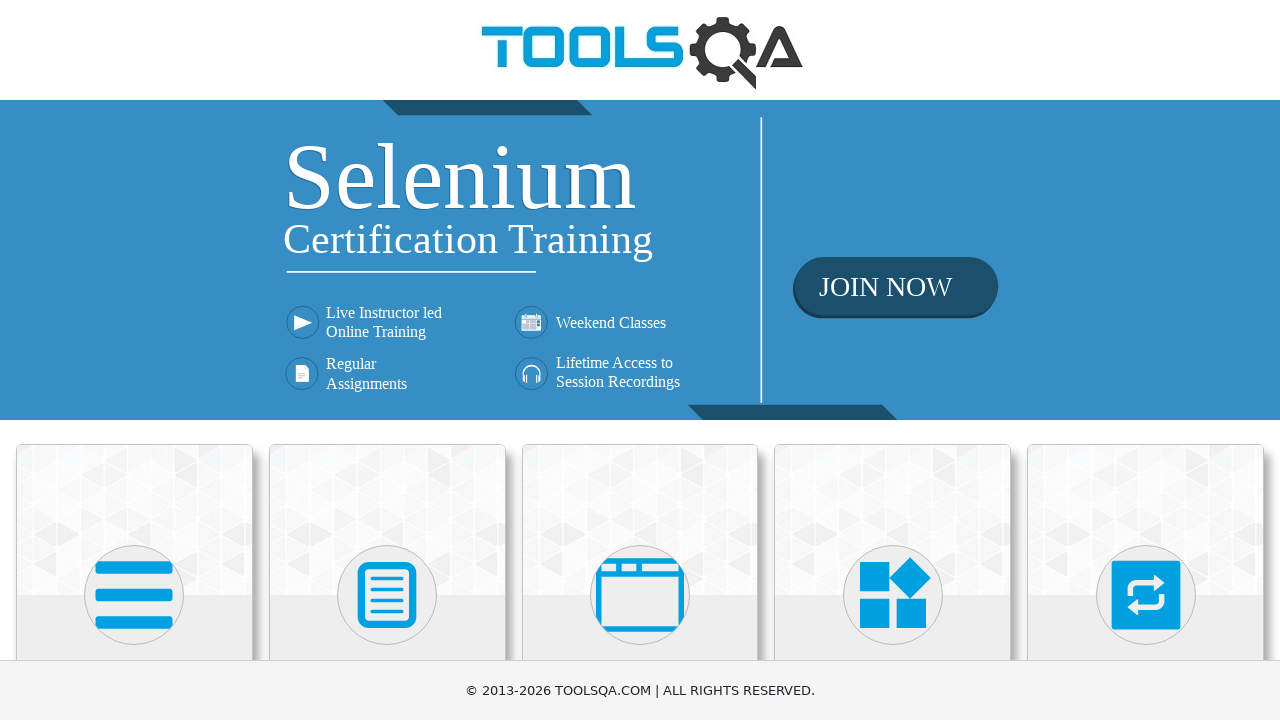

Scrolled Widgets card into view
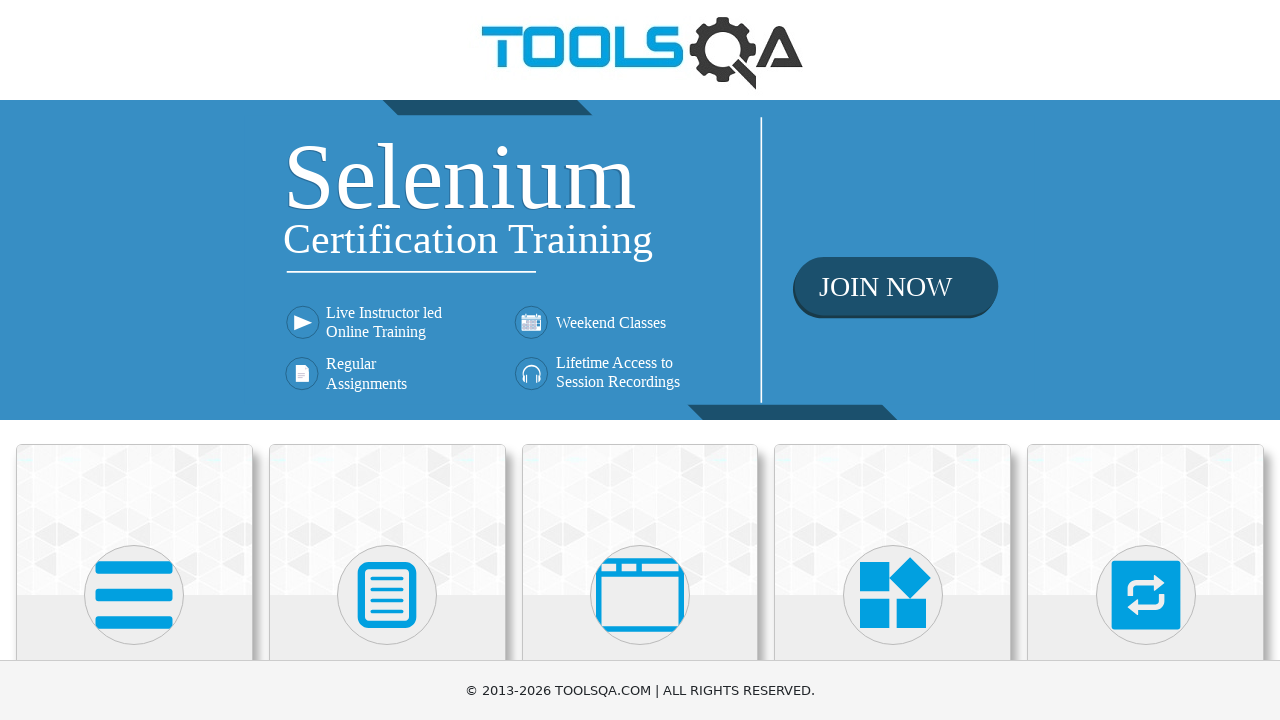

Clicked on Widgets card to navigate to Widgets section at (893, 360) on xpath=//div[@class='card-body']//h5[text()='Widgets']
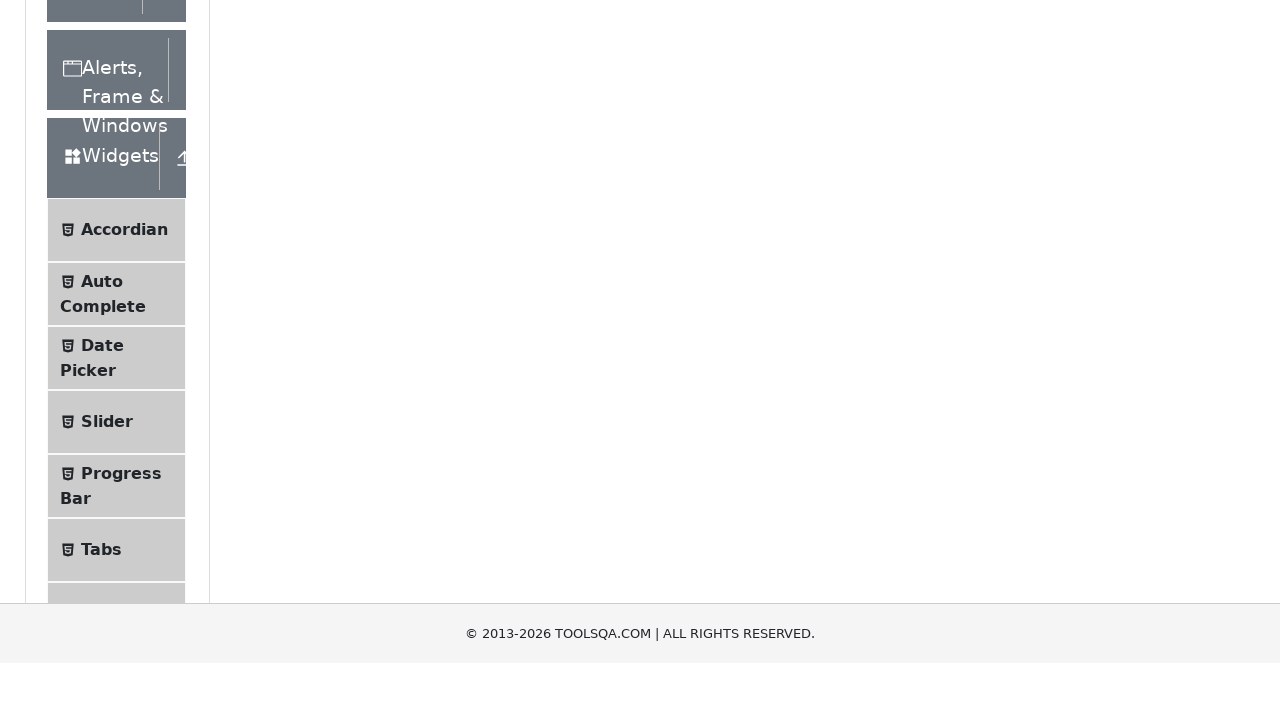

Clicked on Progress Bar menu item at (121, 348) on xpath=//span[.='Progress Bar']
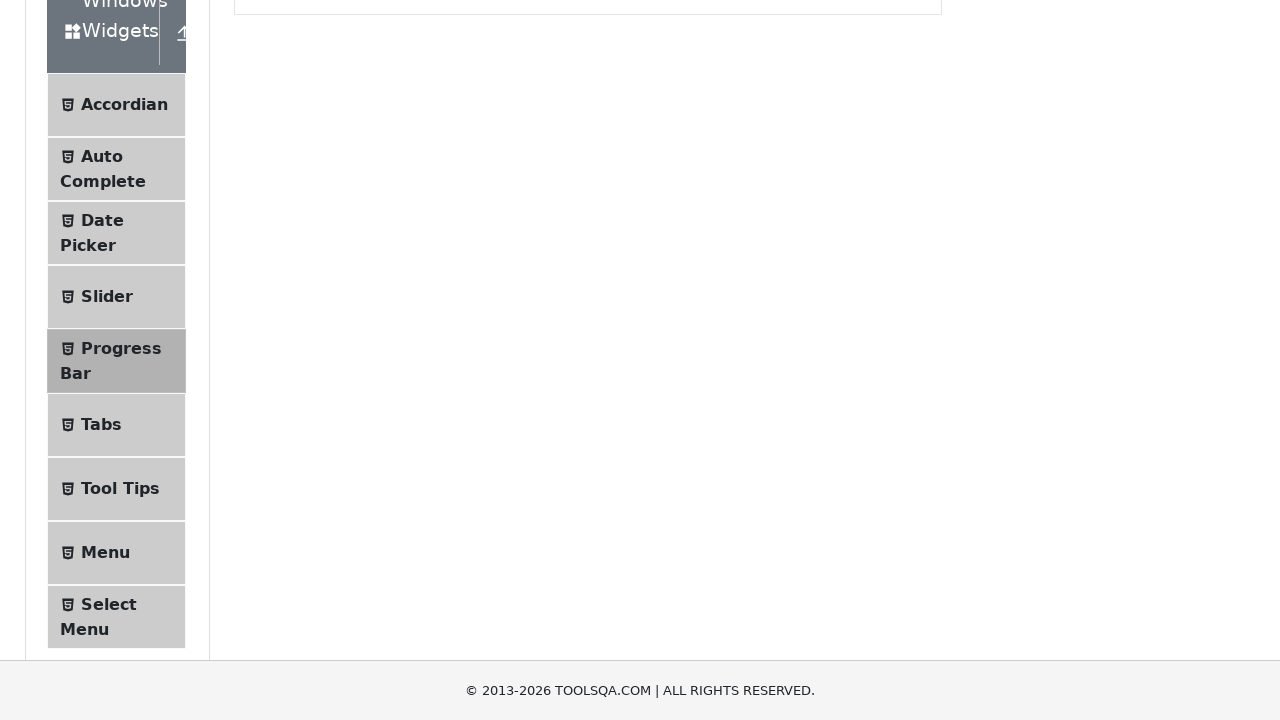

Clicked start button to begin progress bar at (266, 314) on #startStopButton
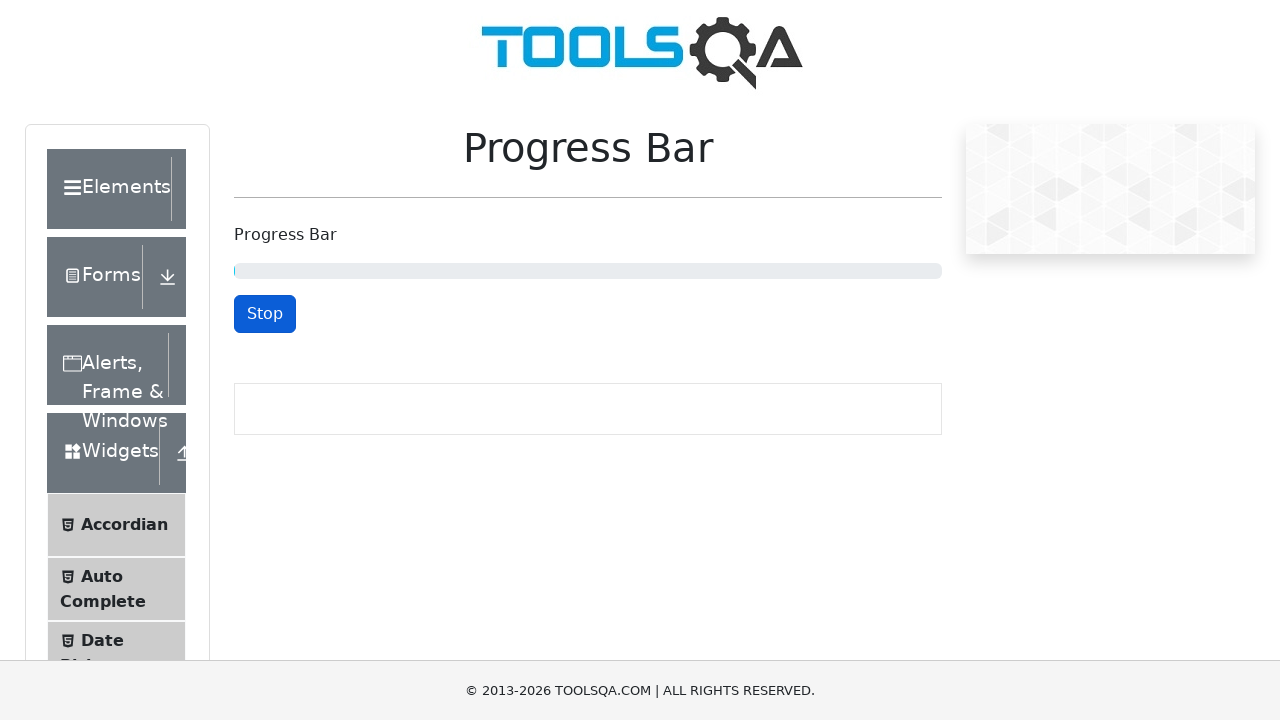

Checked progress bar text: 3%
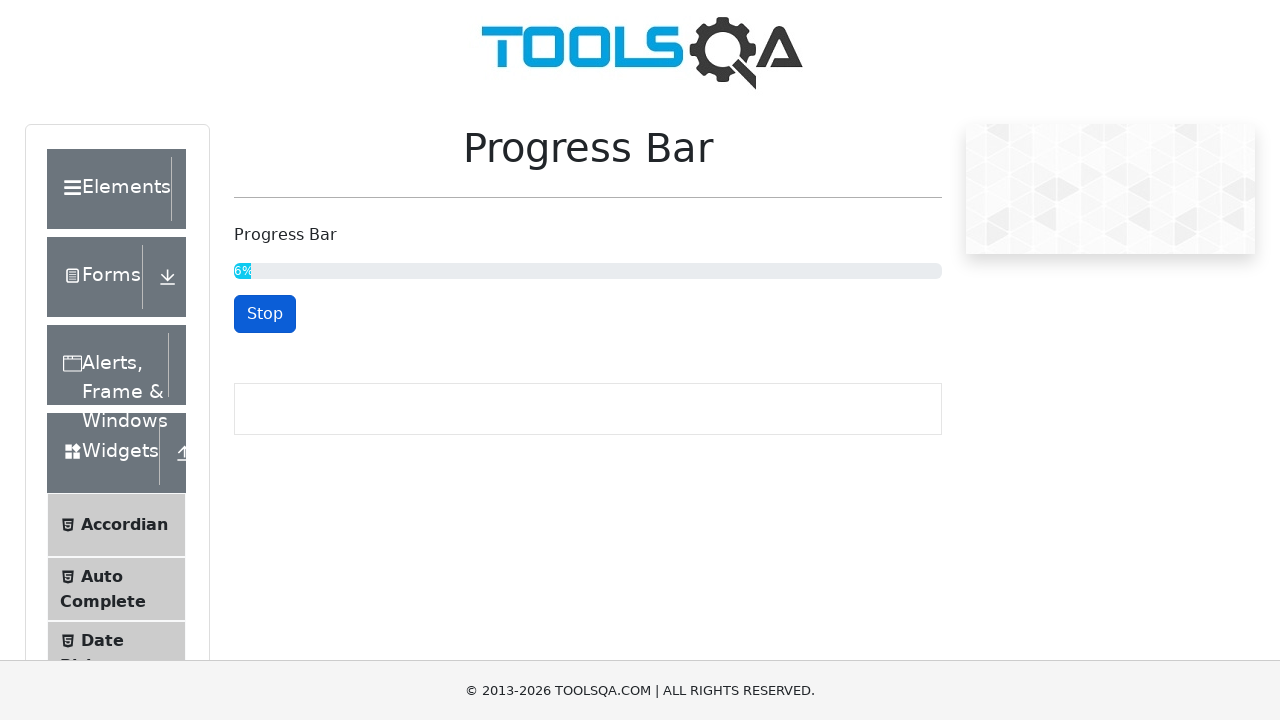

Checked progress bar text: 7%
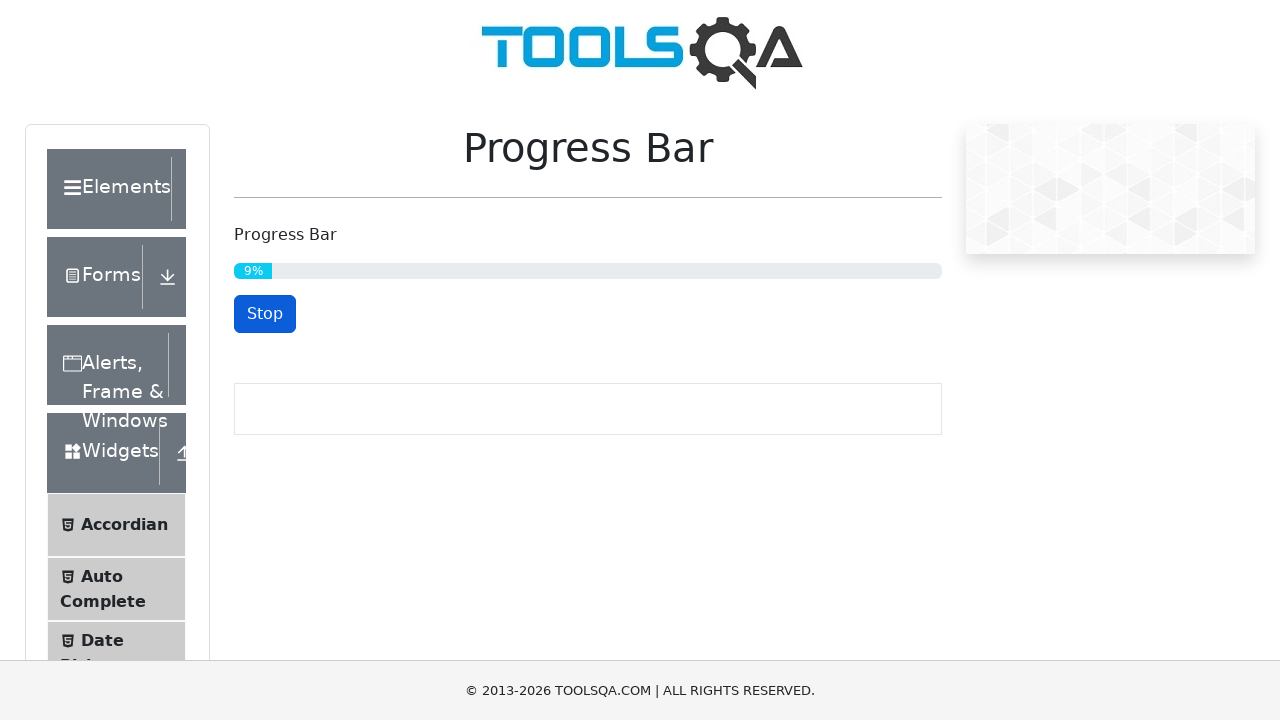

Checked progress bar text: 11%
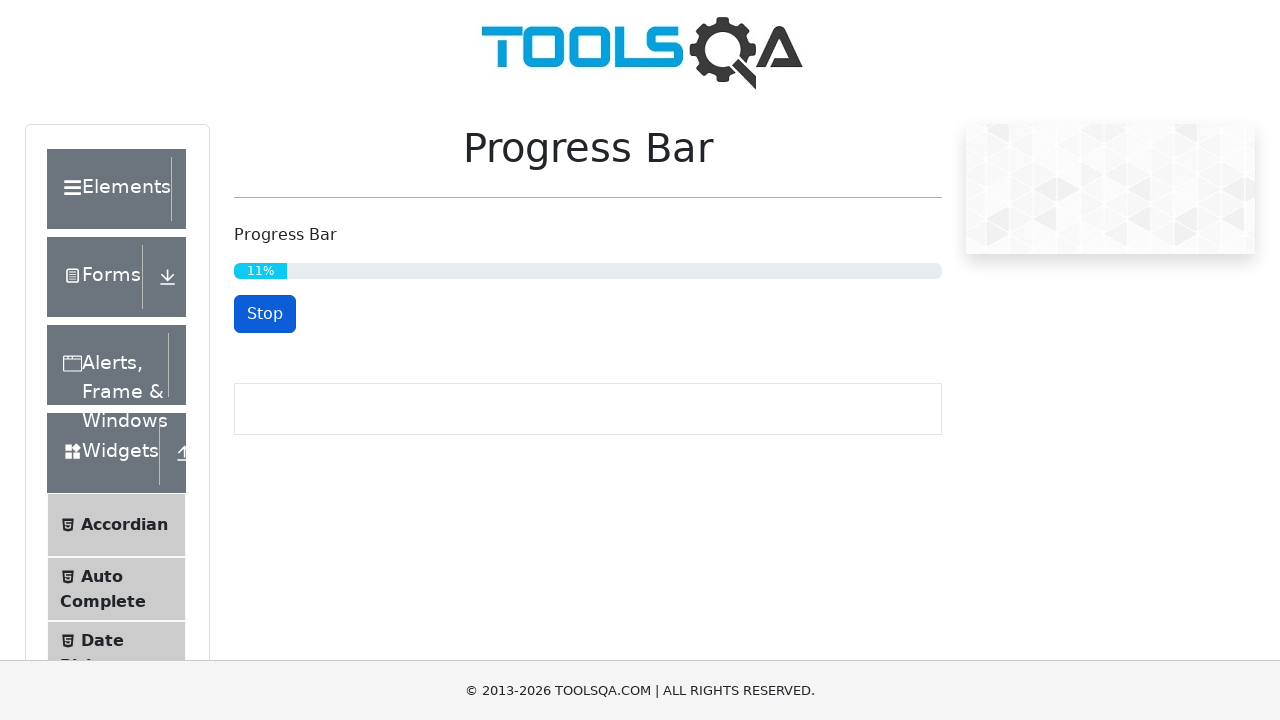

Checked progress bar text: 13%
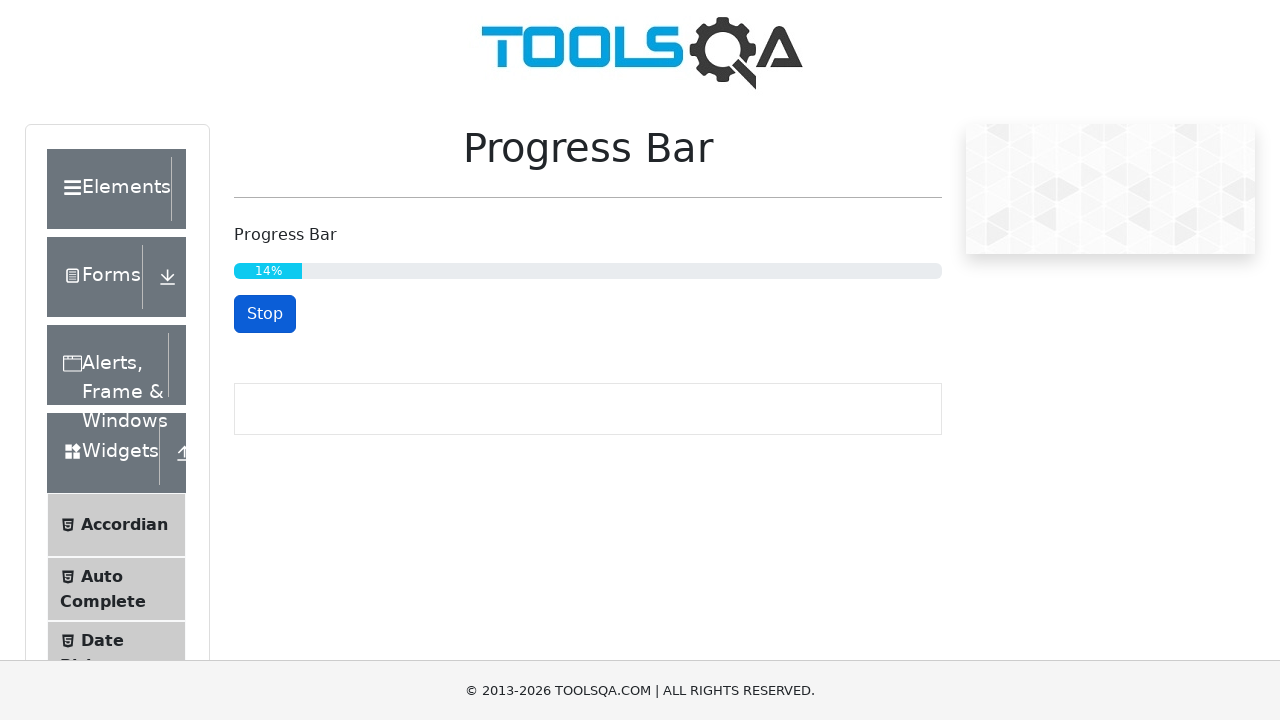

Checked progress bar text: 15%
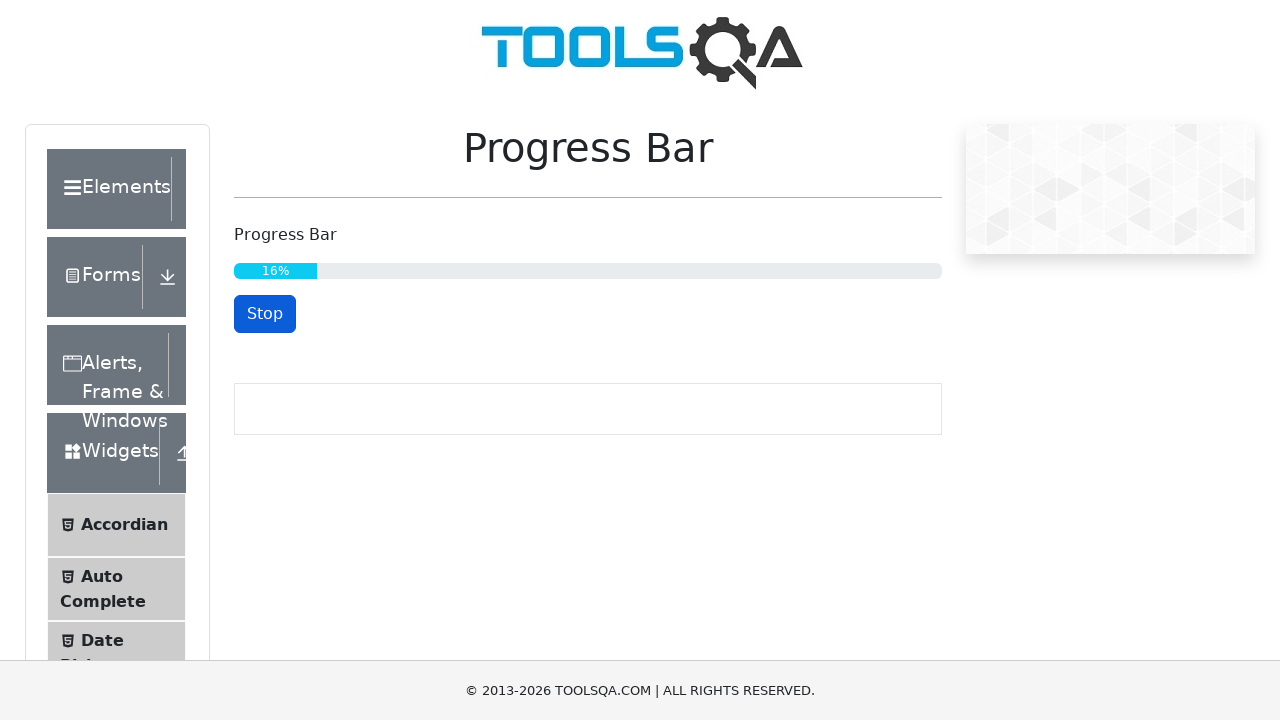

Checked progress bar text: 18%
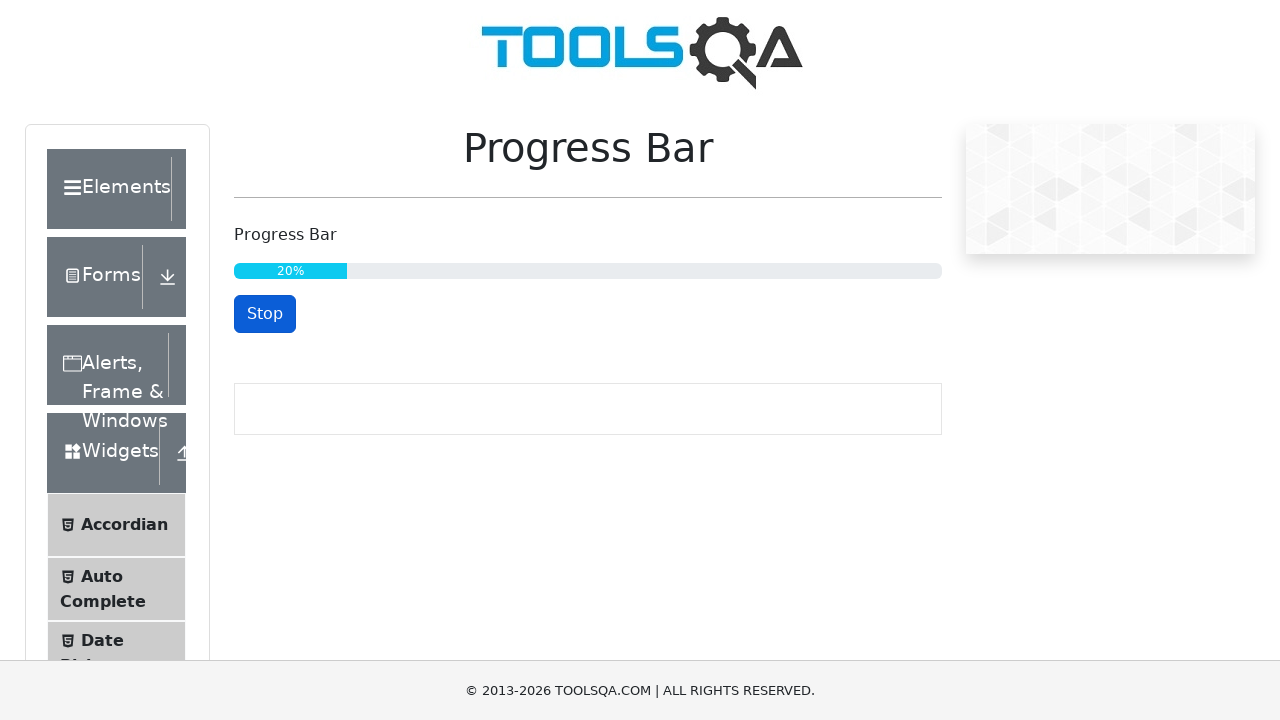

Checked progress bar text: 21%
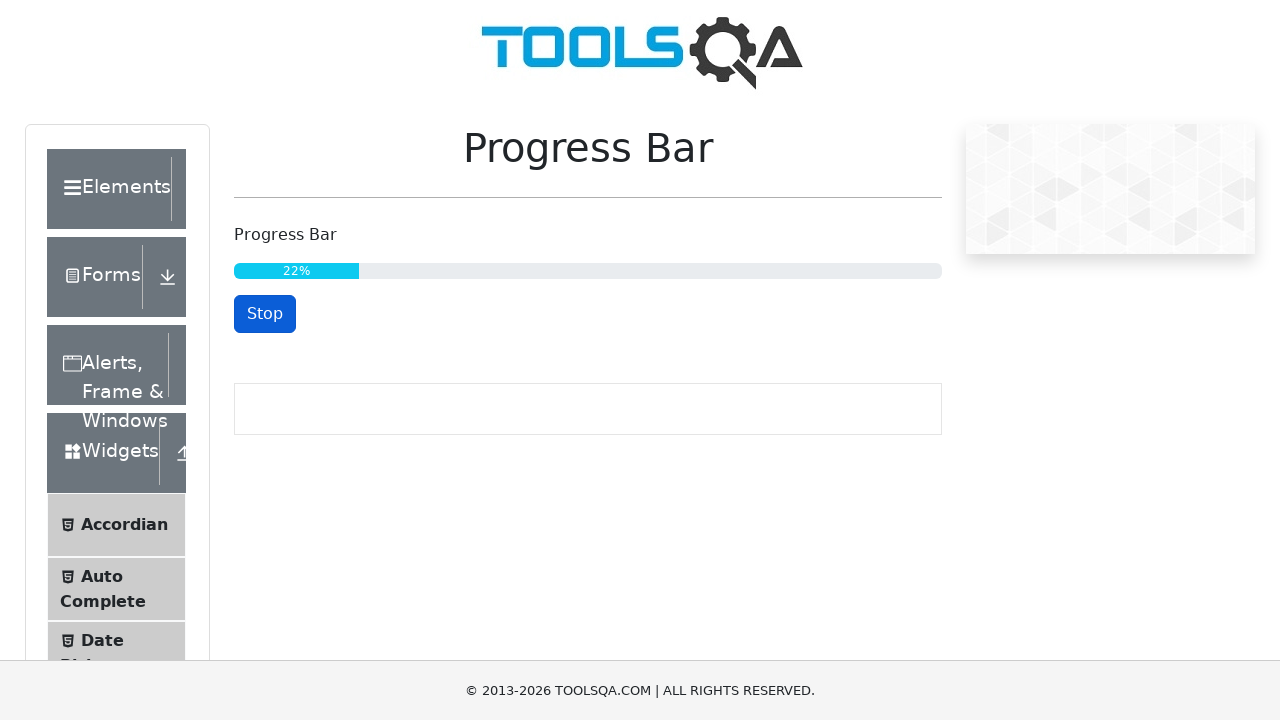

Checked progress bar text: 23%
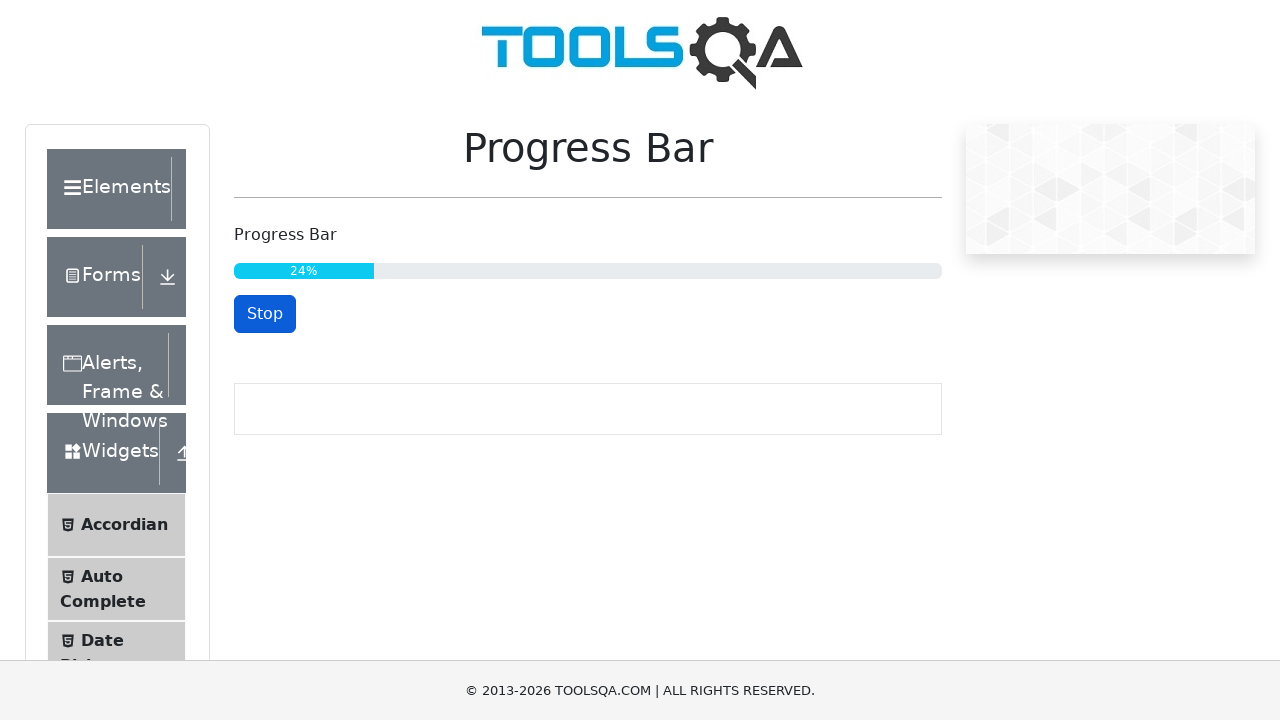

Checked progress bar text: 26%
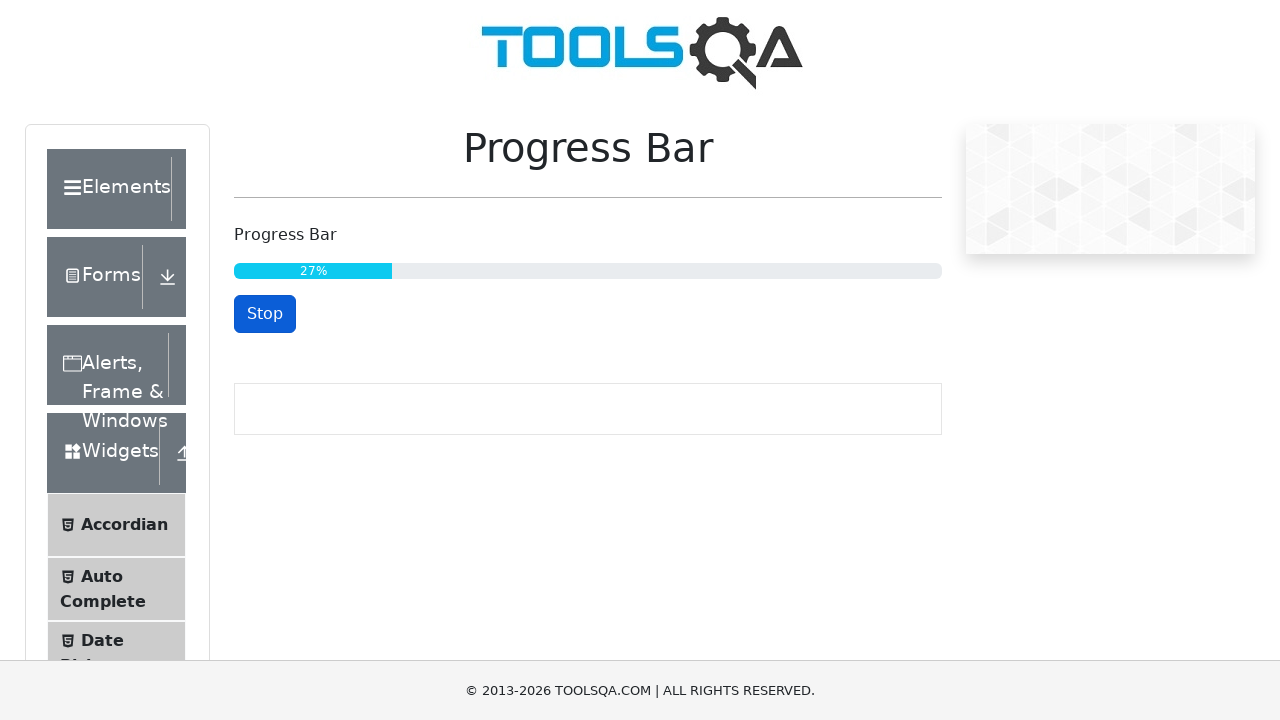

Checked progress bar text: 29%
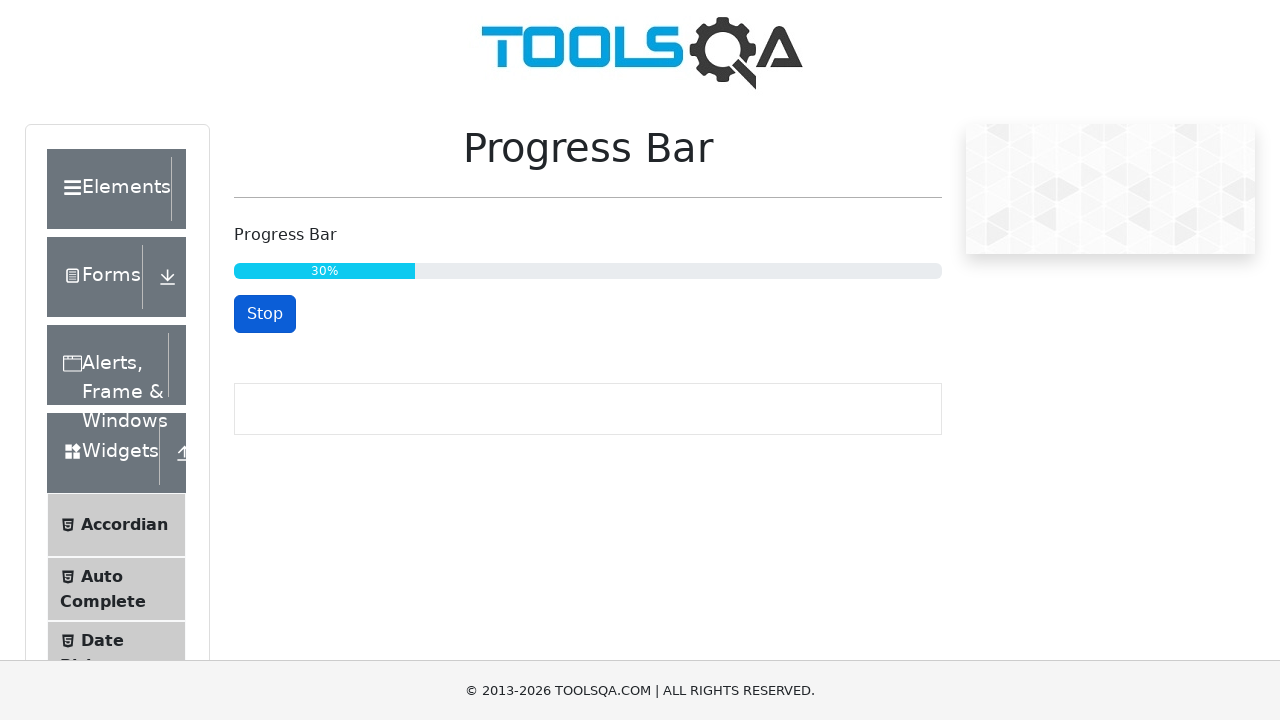

Checked progress bar text: 31%
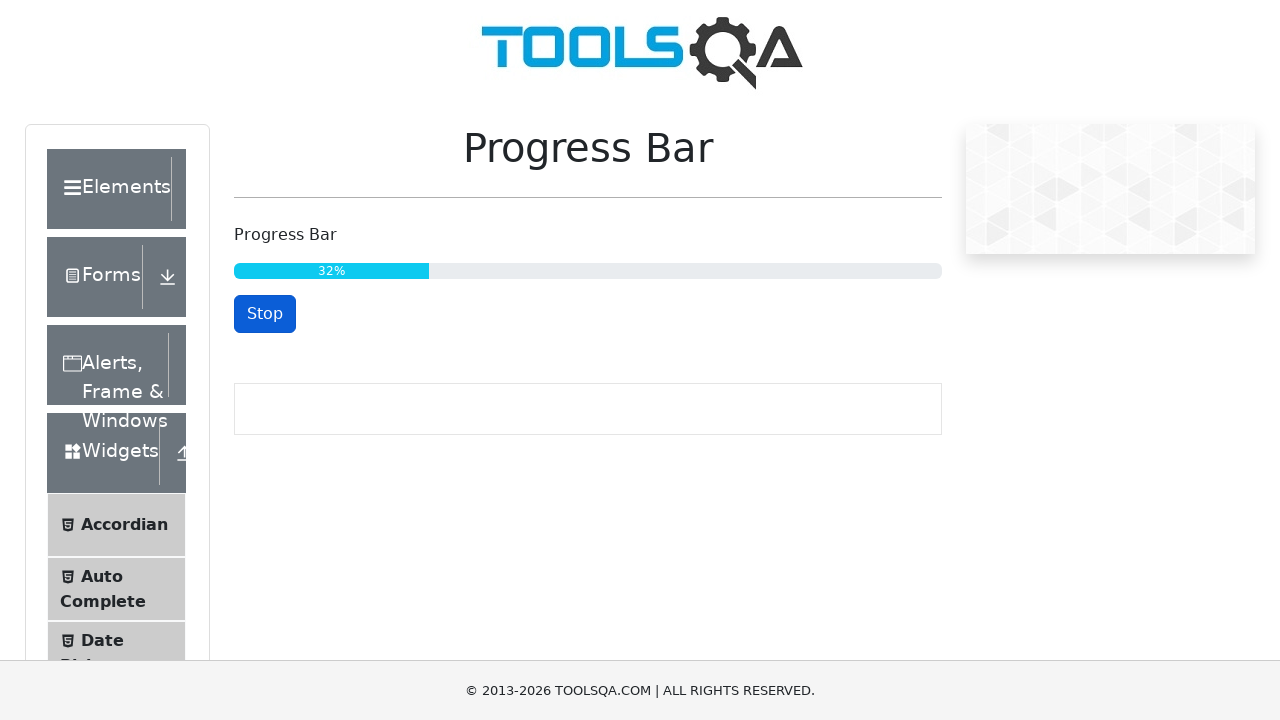

Checked progress bar text: 33%
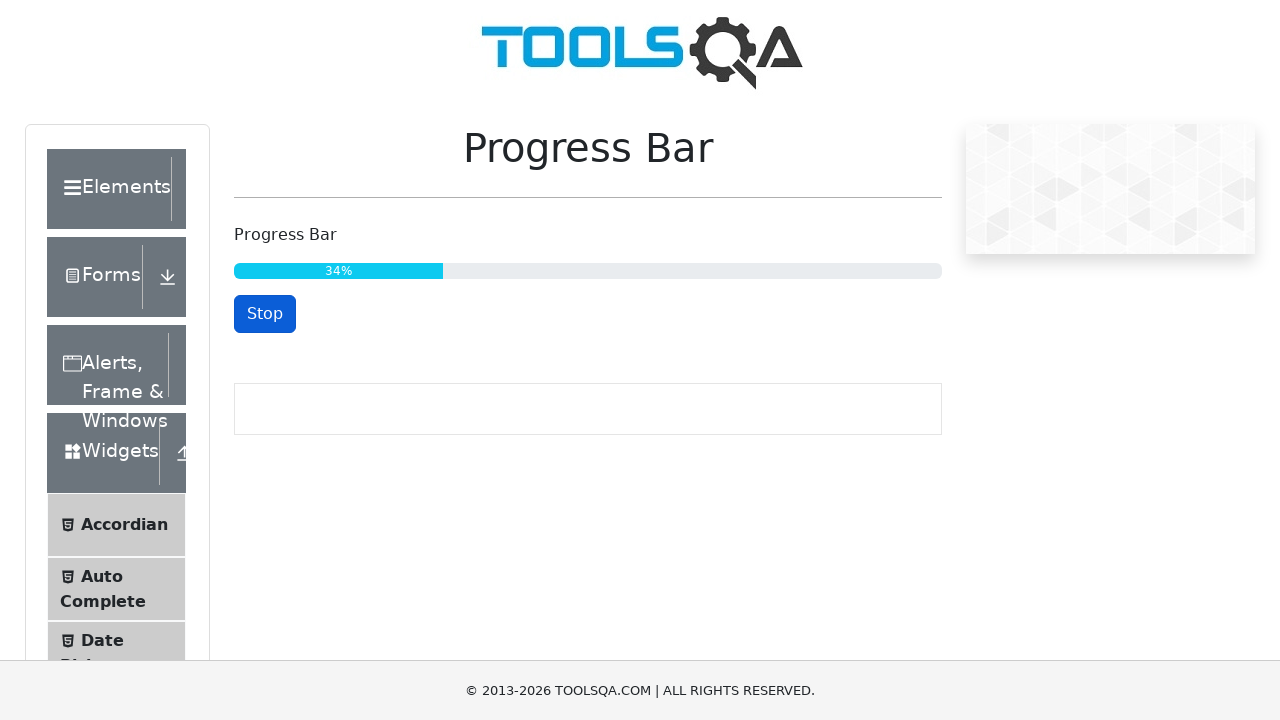

Checked progress bar text: 35%
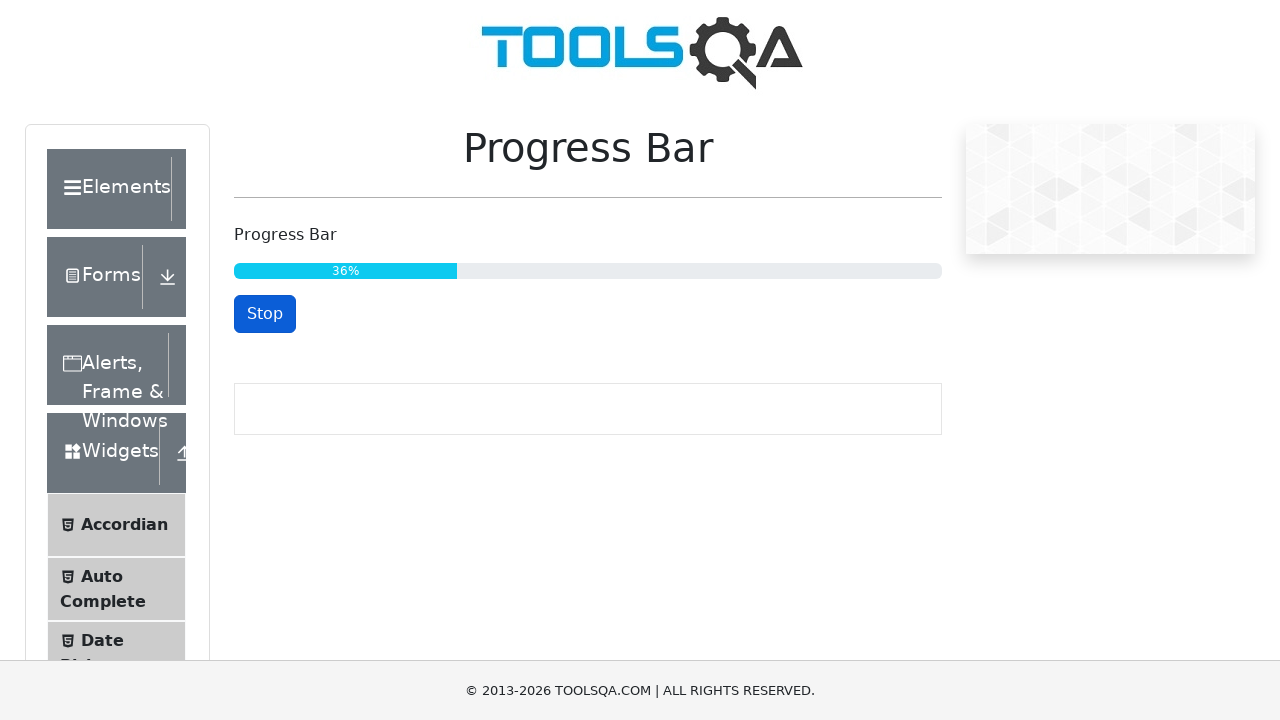

Checked progress bar text: 37%
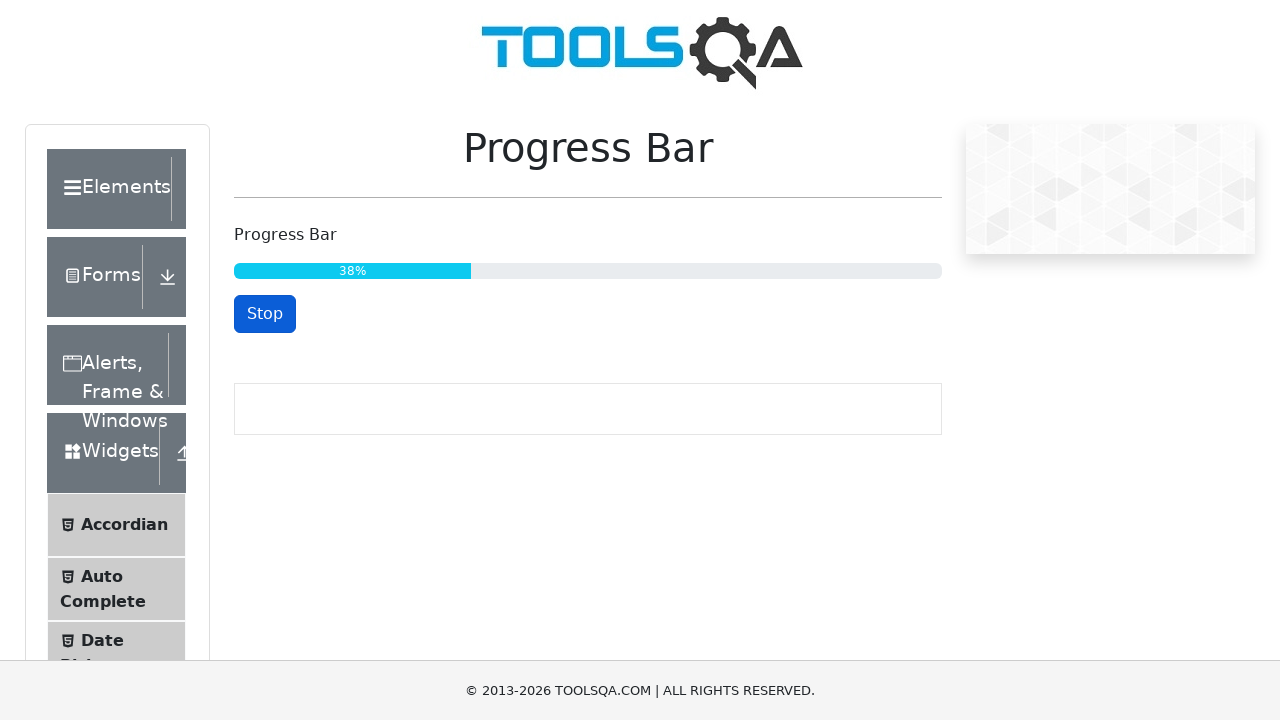

Checked progress bar text: 39%
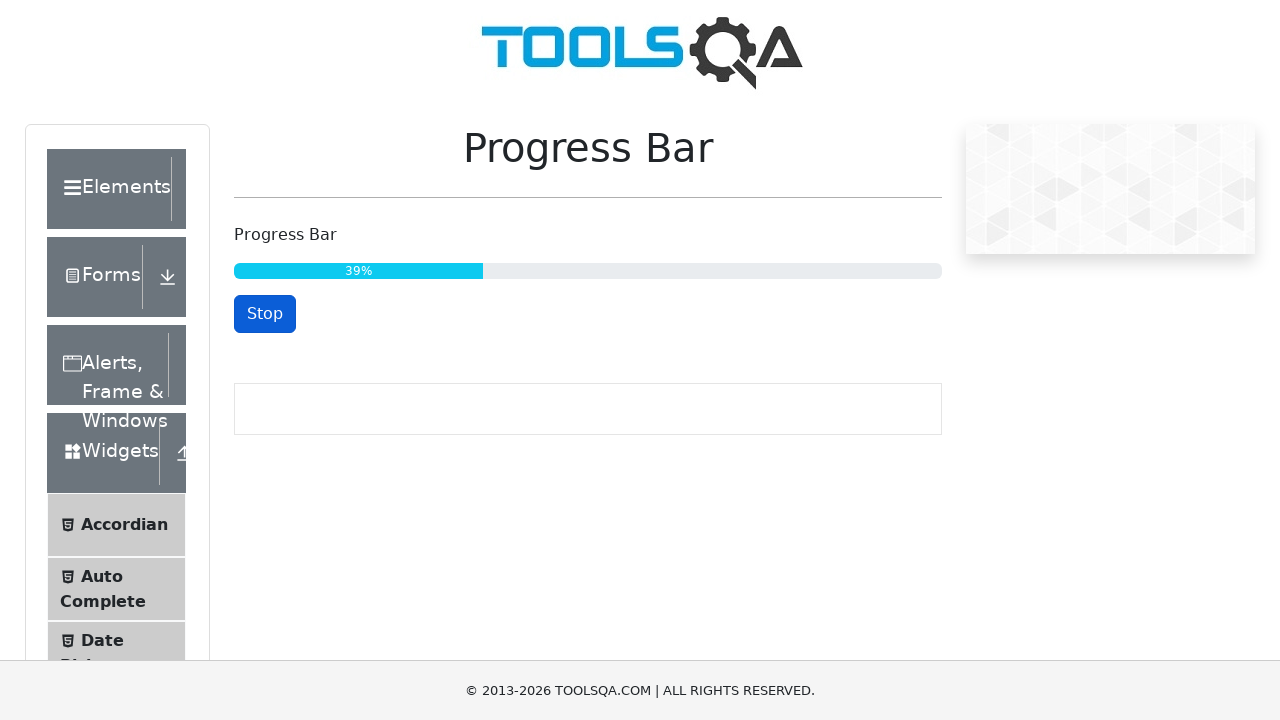

Checked progress bar text: 41%
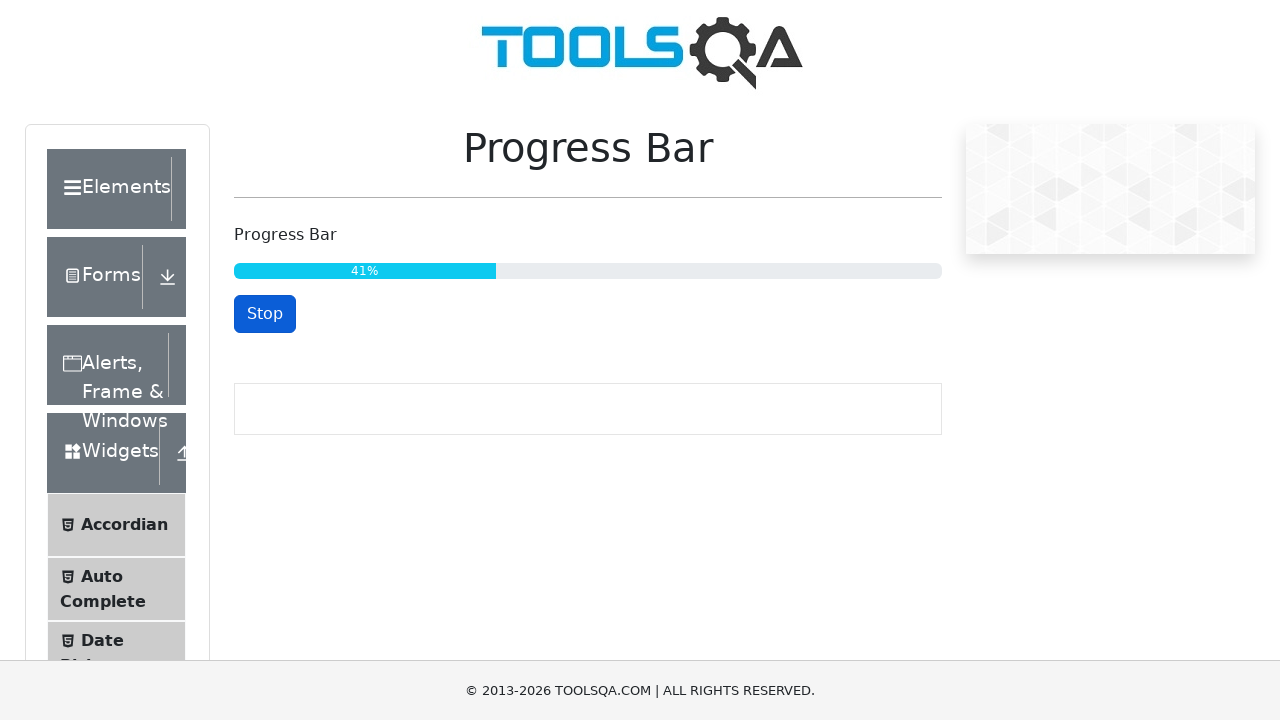

Checked progress bar text: 43%
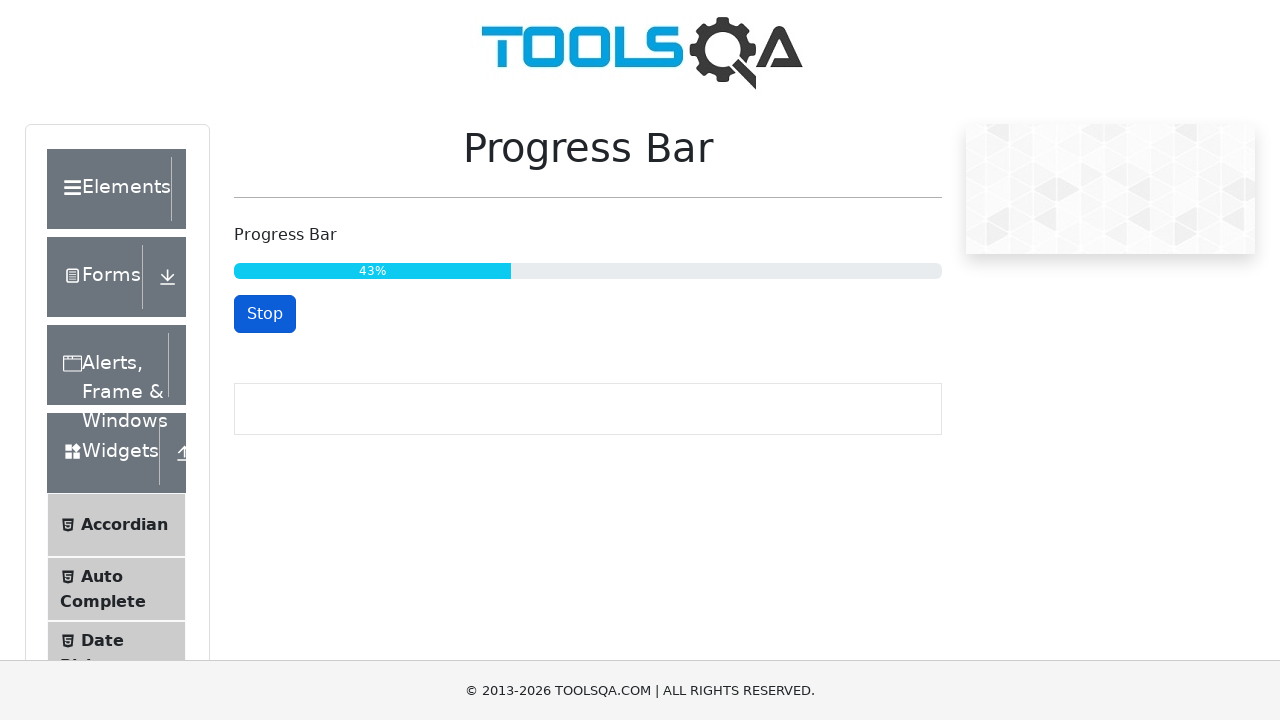

Checked progress bar text: 45%
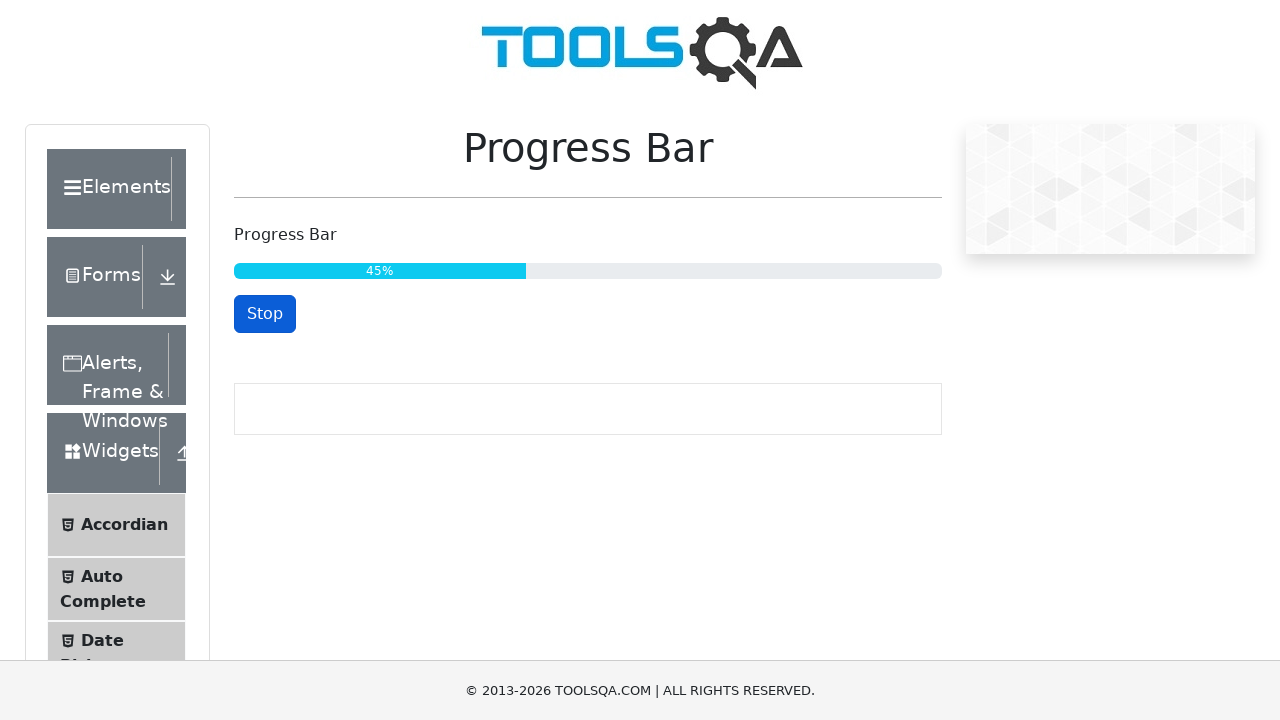

Checked progress bar text: 47%
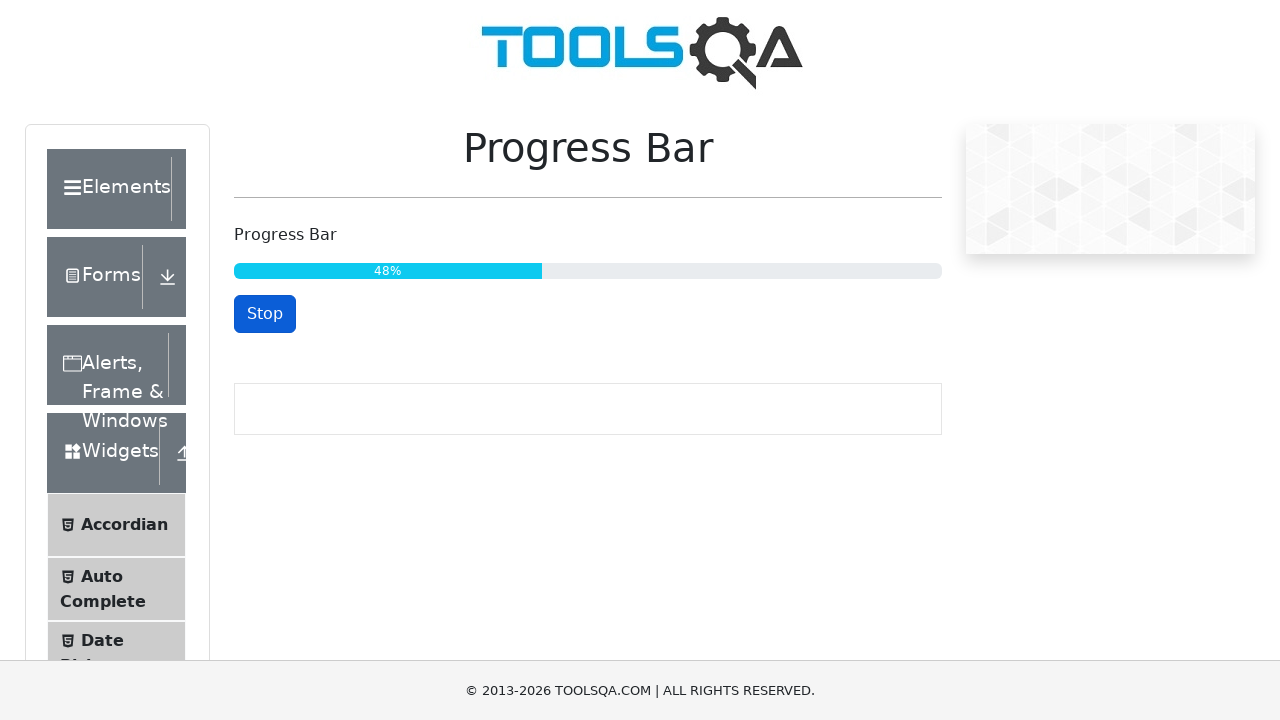

Checked progress bar text: 49%
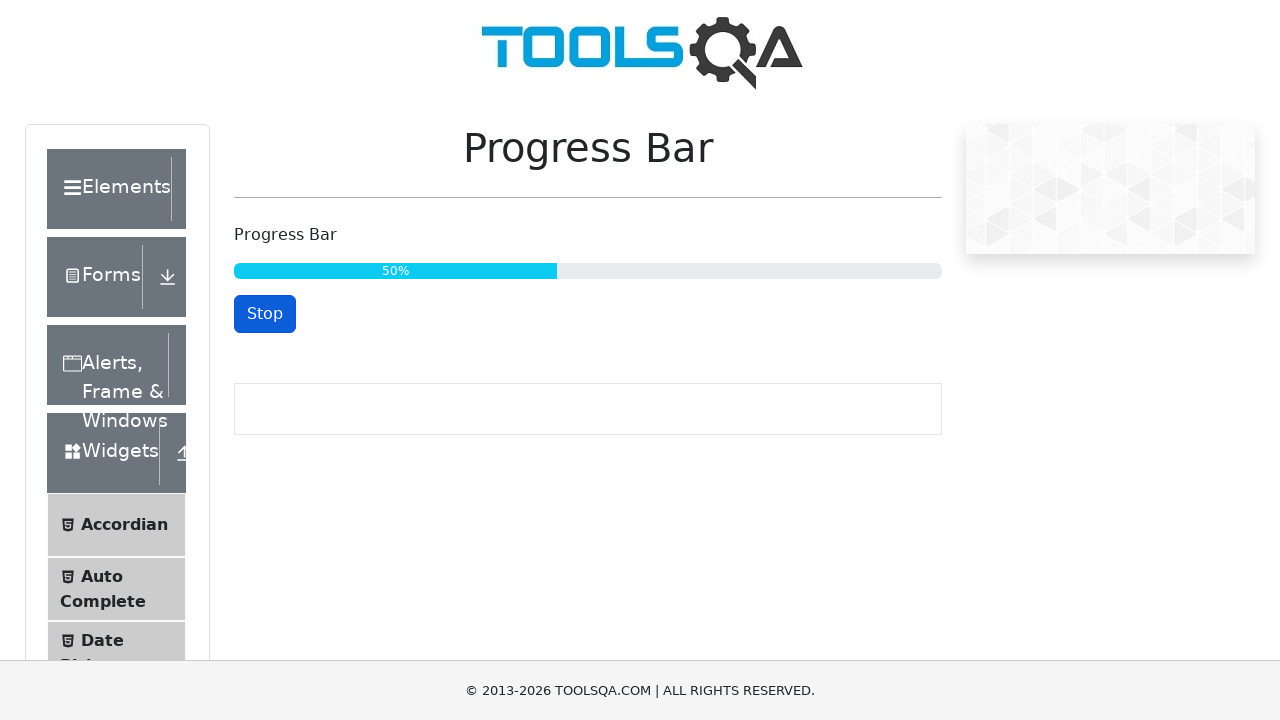

Checked progress bar text: 51%
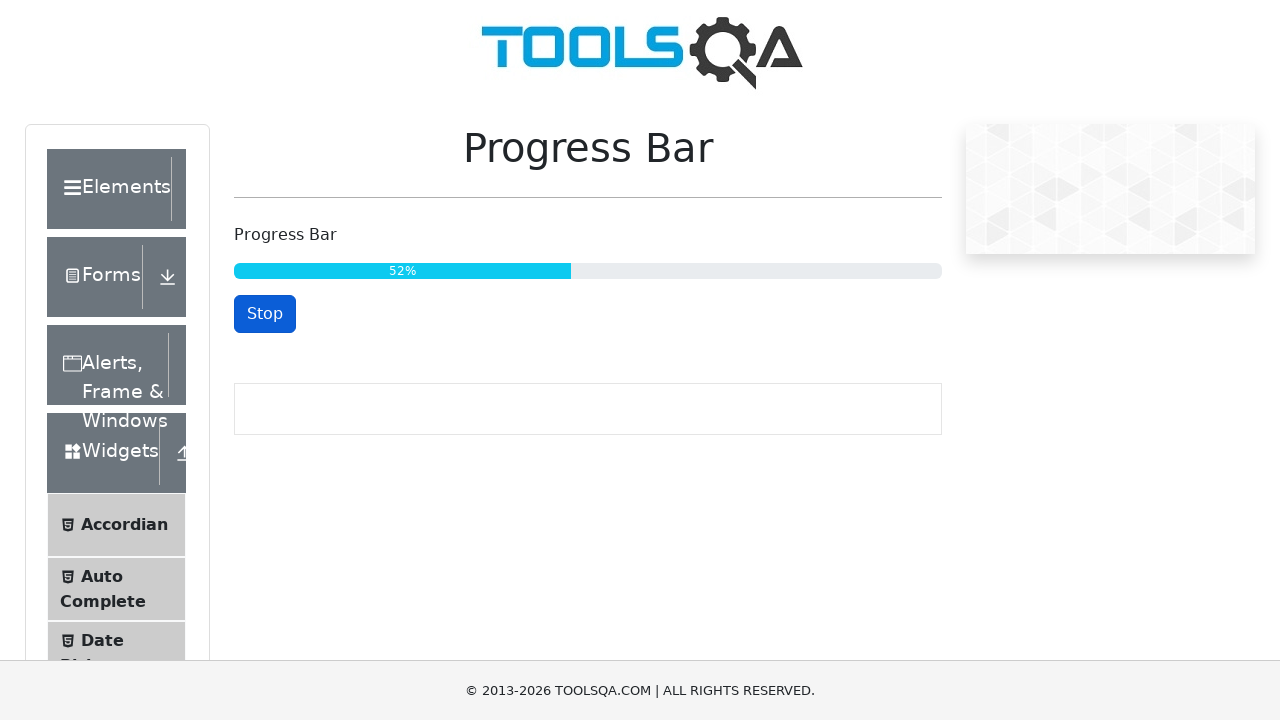

Checked progress bar text: 53%
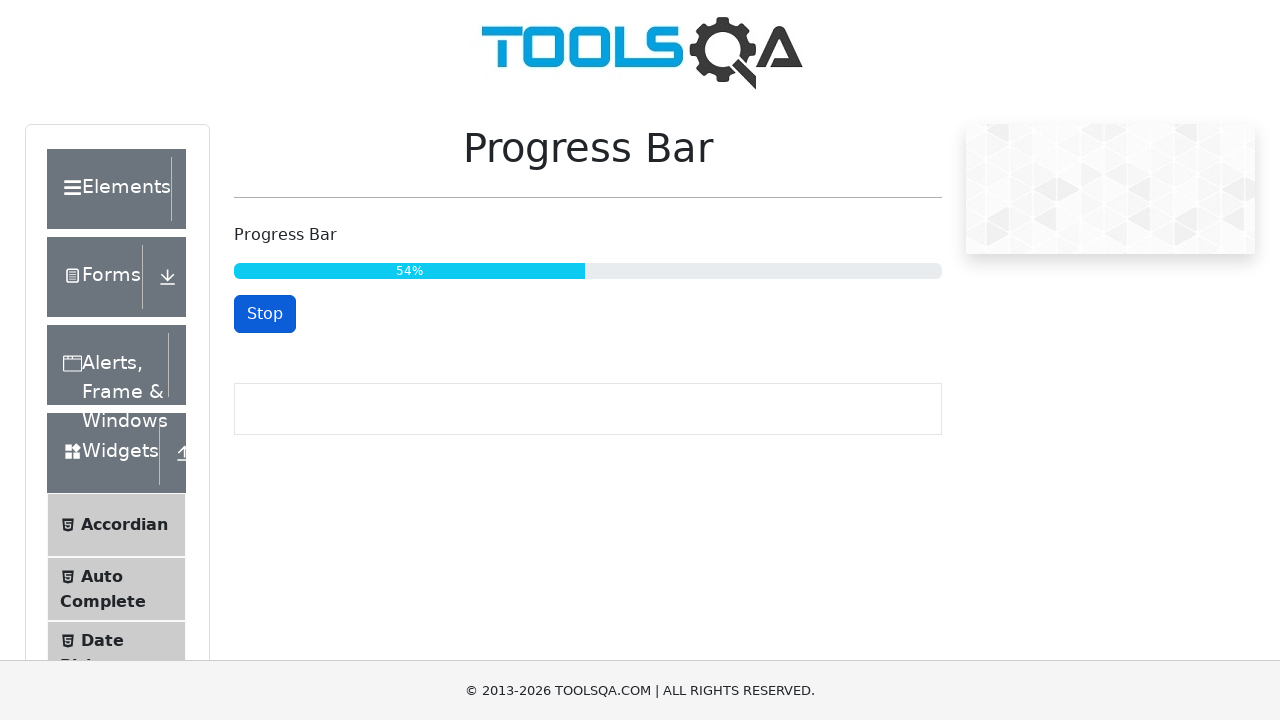

Checked progress bar text: 55%
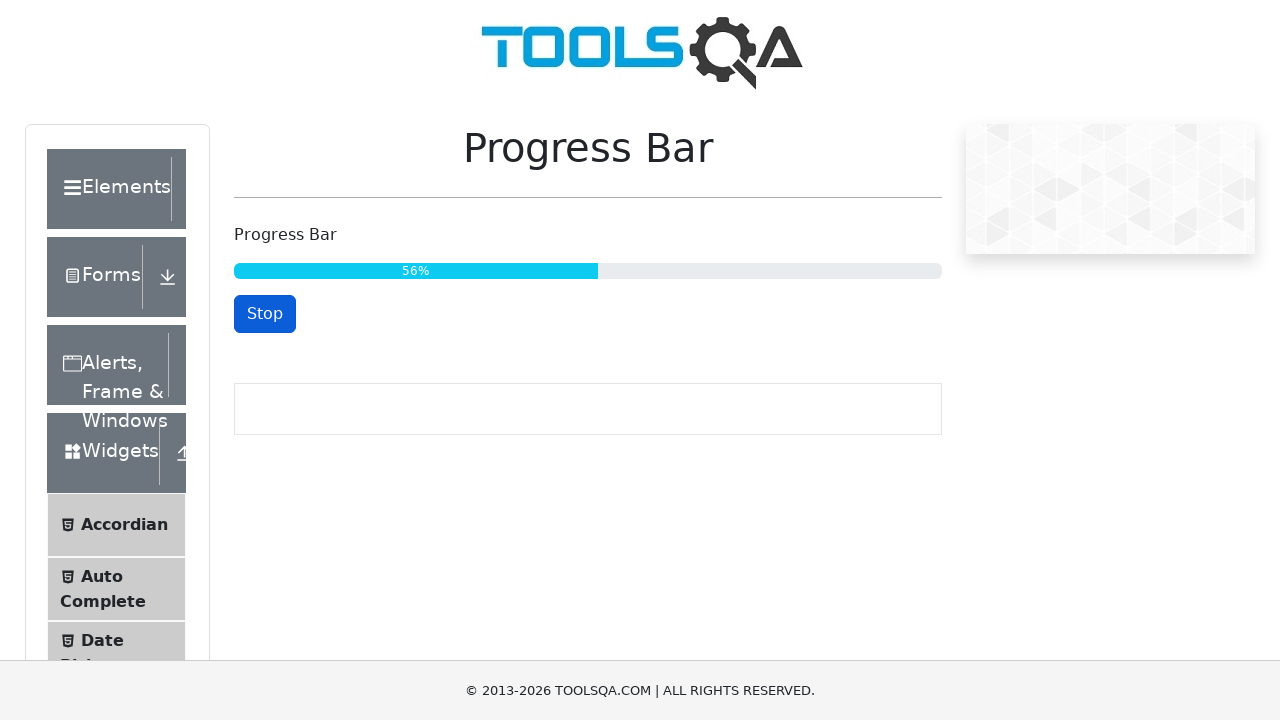

Checked progress bar text: 57%
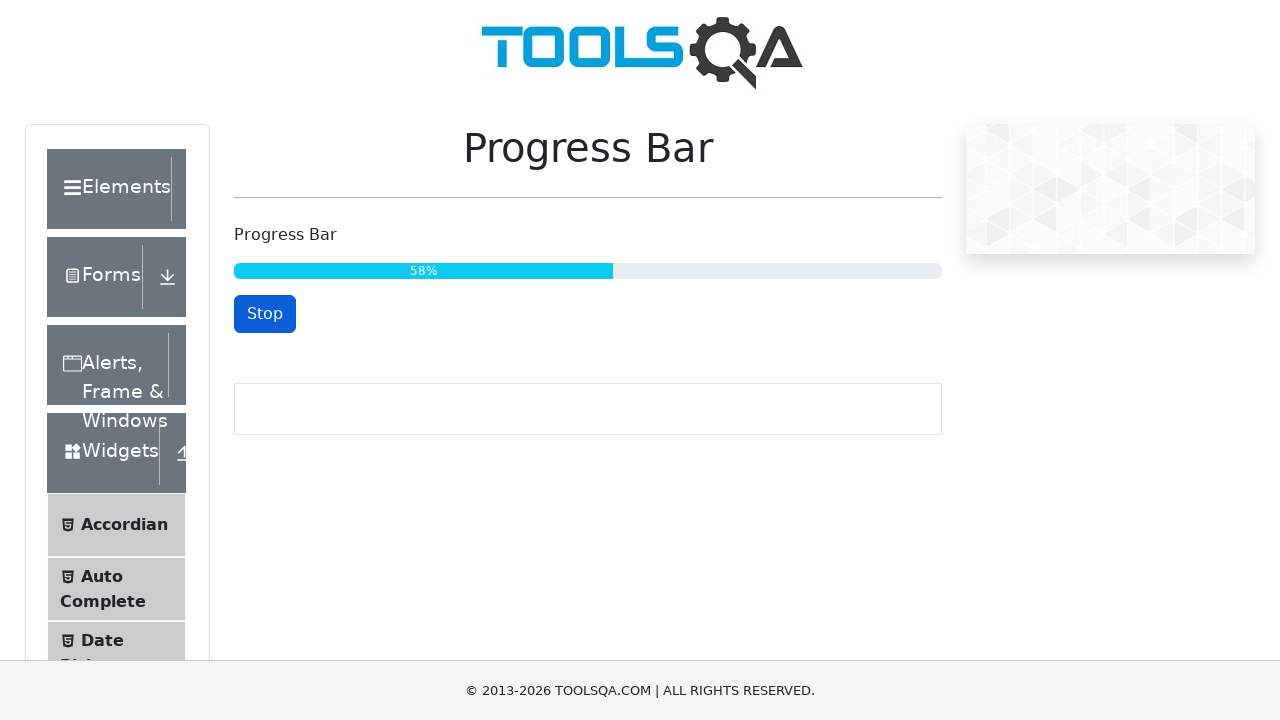

Checked progress bar text: 59%
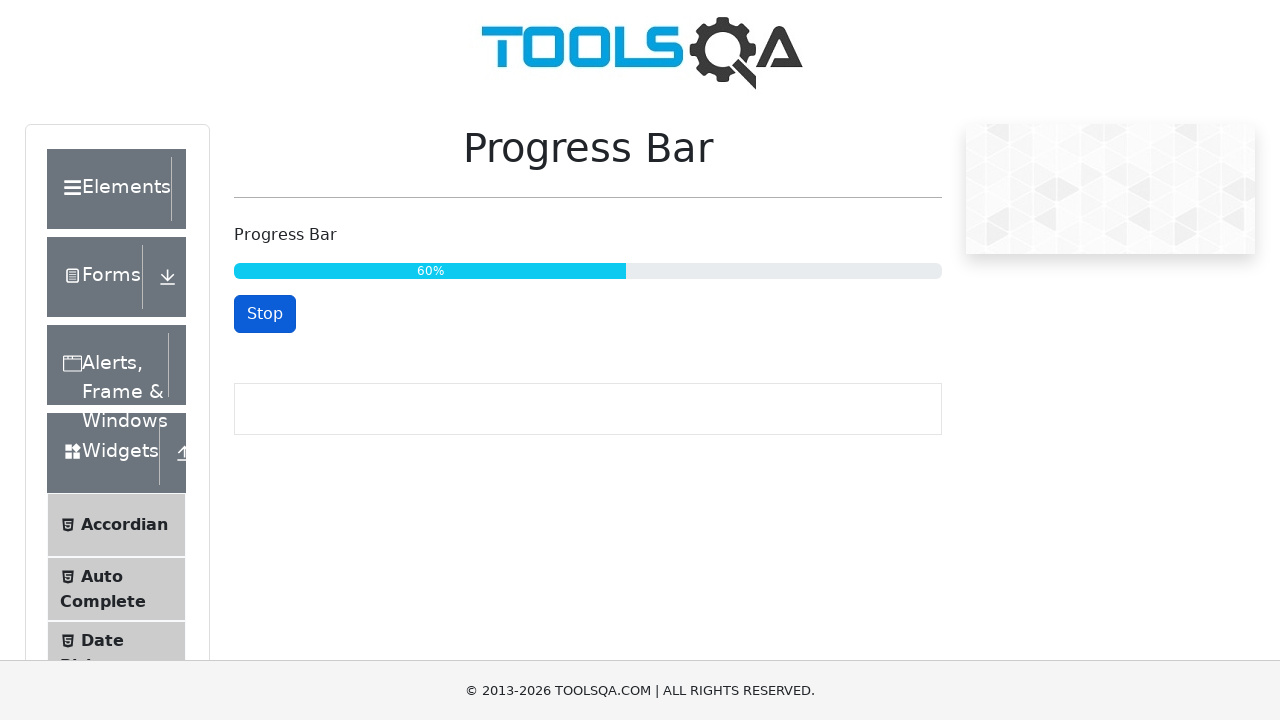

Checked progress bar text: 61%
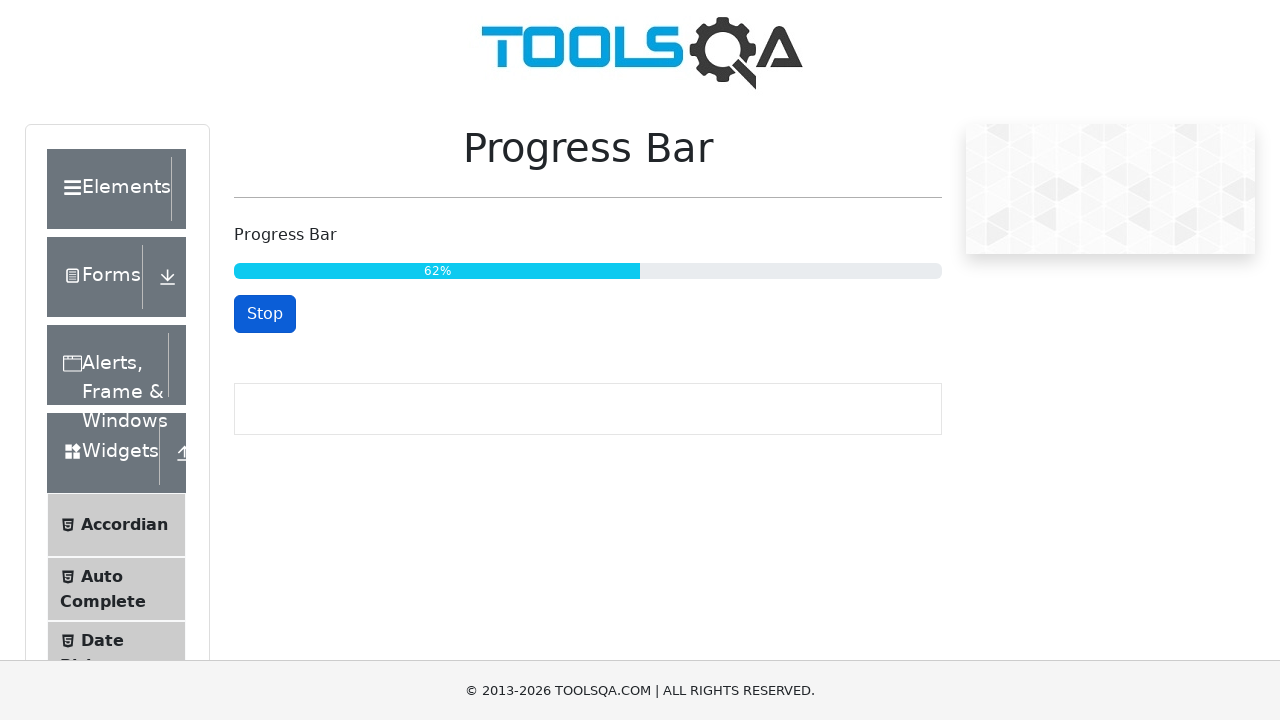

Checked progress bar text: 63%
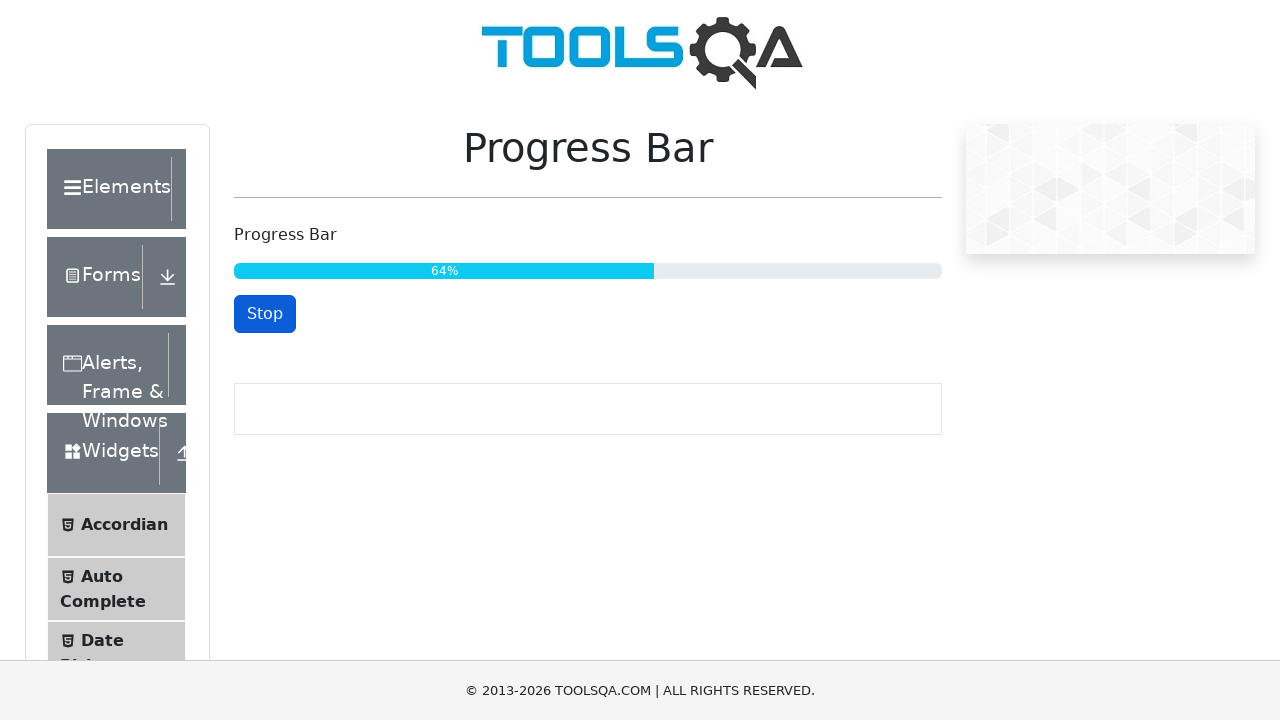

Checked progress bar text: 65%
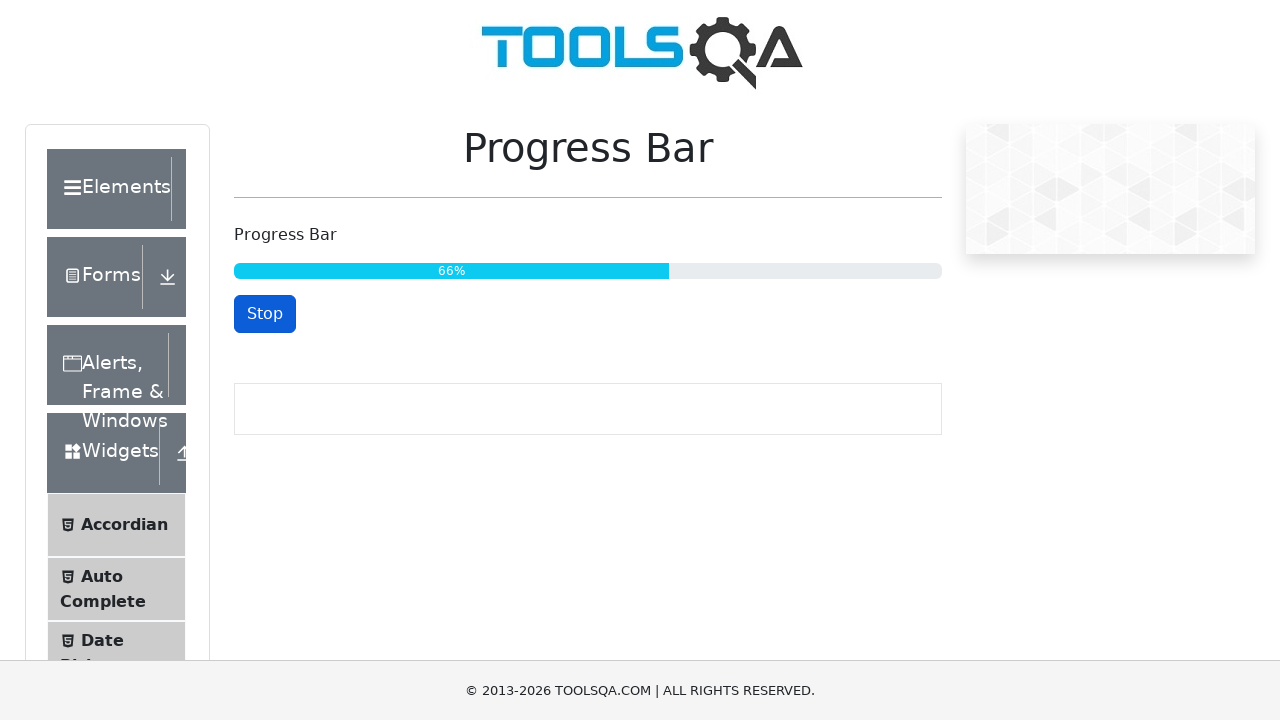

Checked progress bar text: 67%
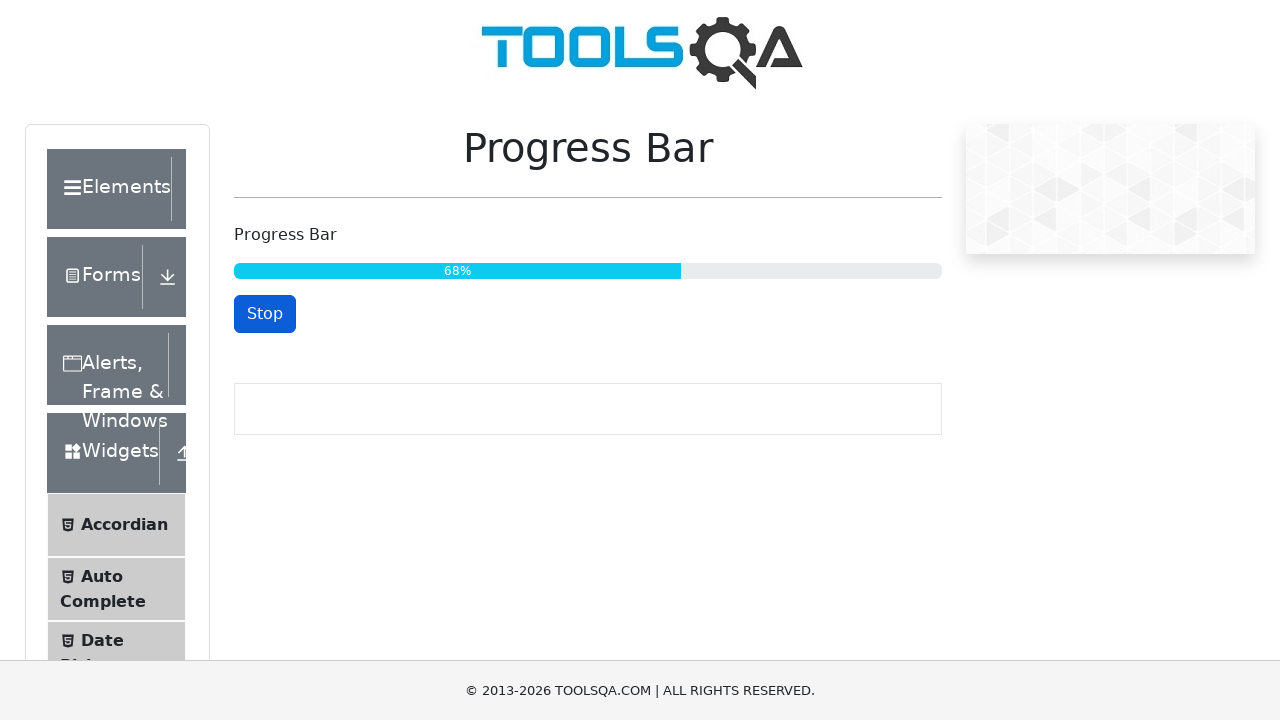

Checked progress bar text: 69%
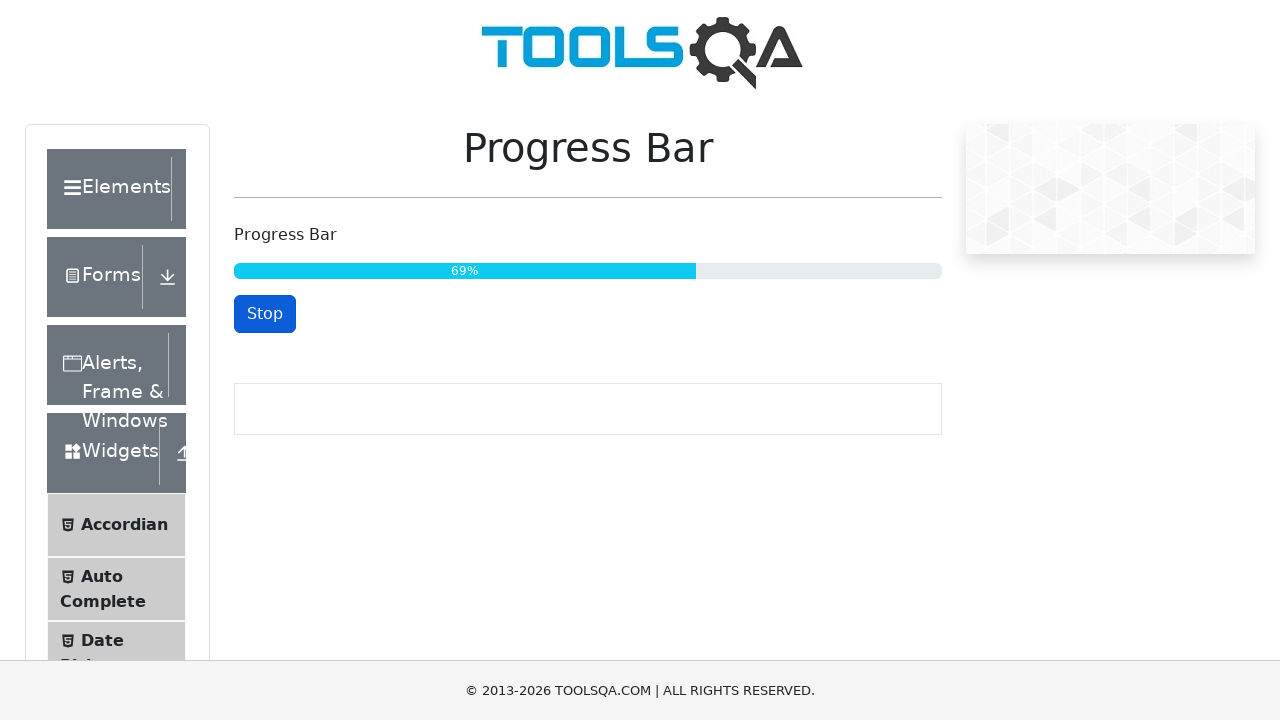

Checked progress bar text: 71%
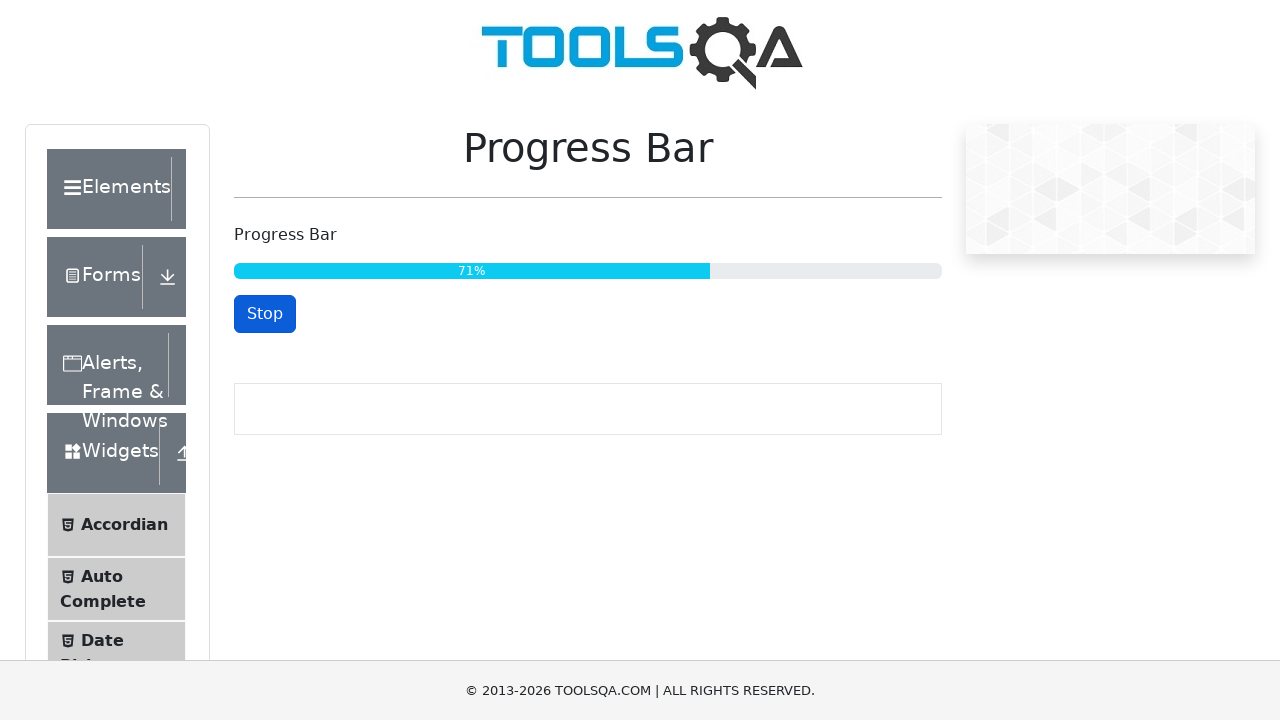

Checked progress bar text: 73%
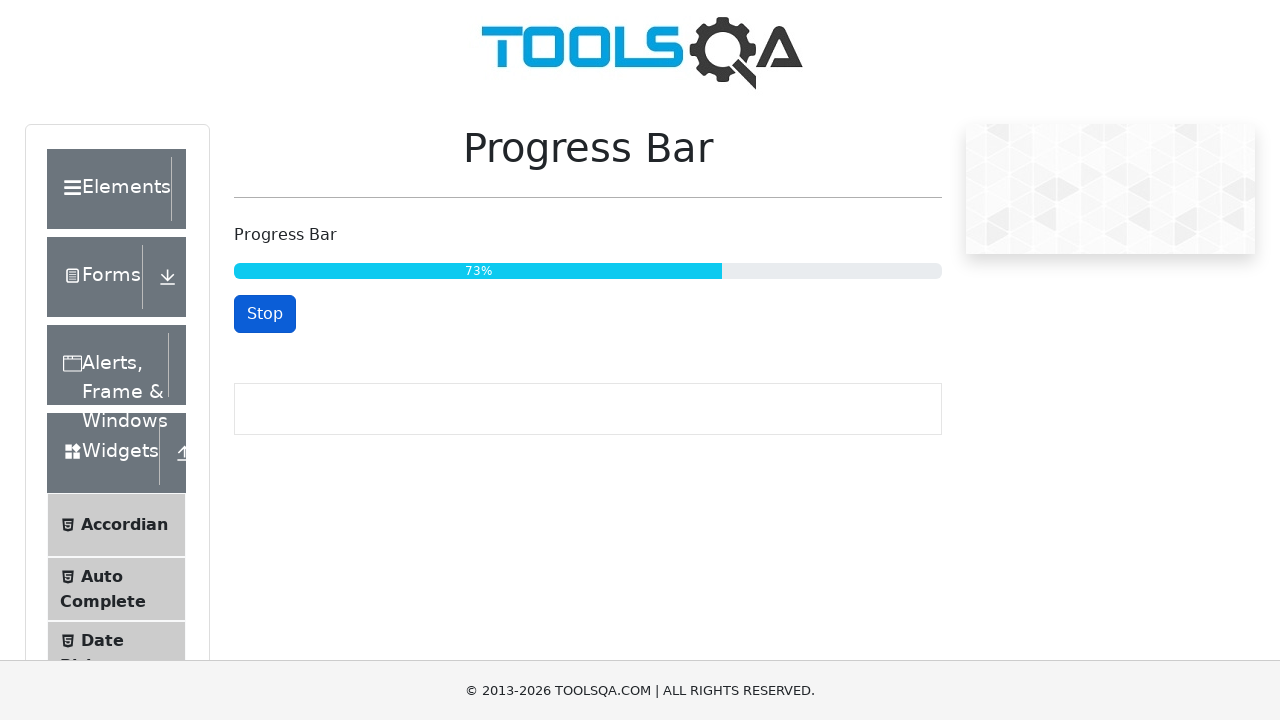

Checked progress bar text: 75%
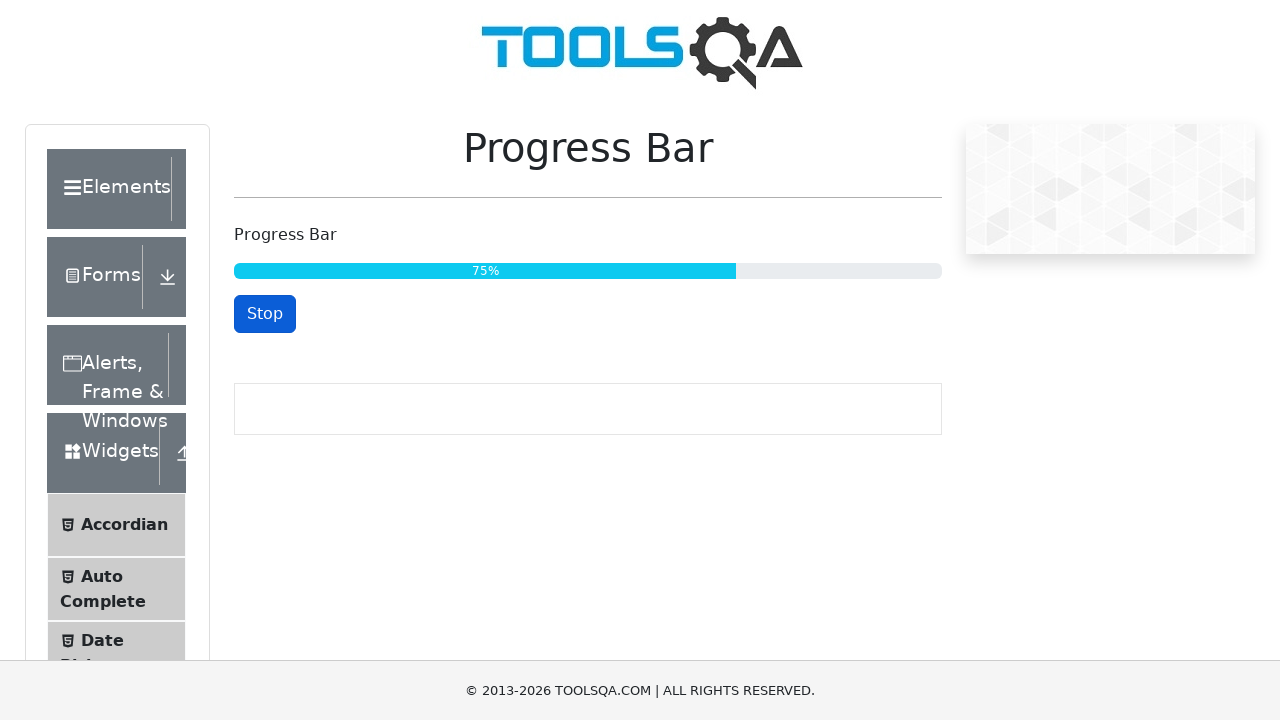

Checked progress bar text: 77%
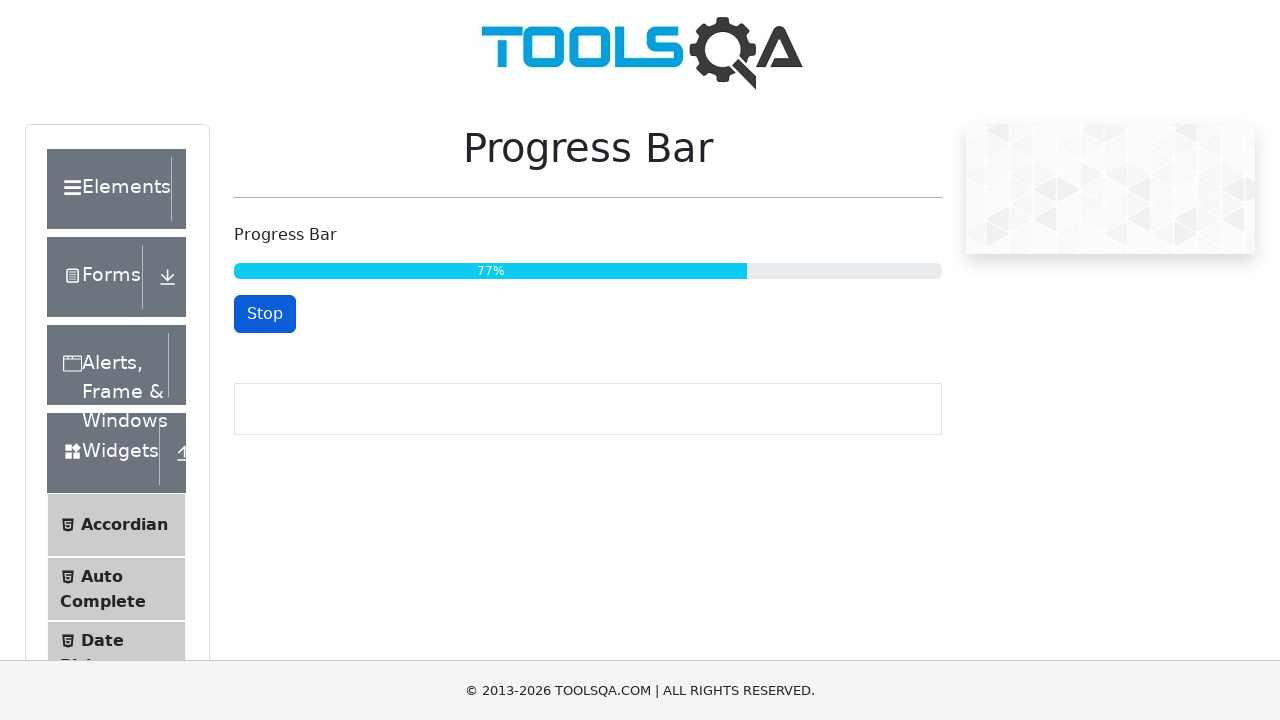

Progress bar reached 77%, clicked stop button at (265, 314) on #startStopButton
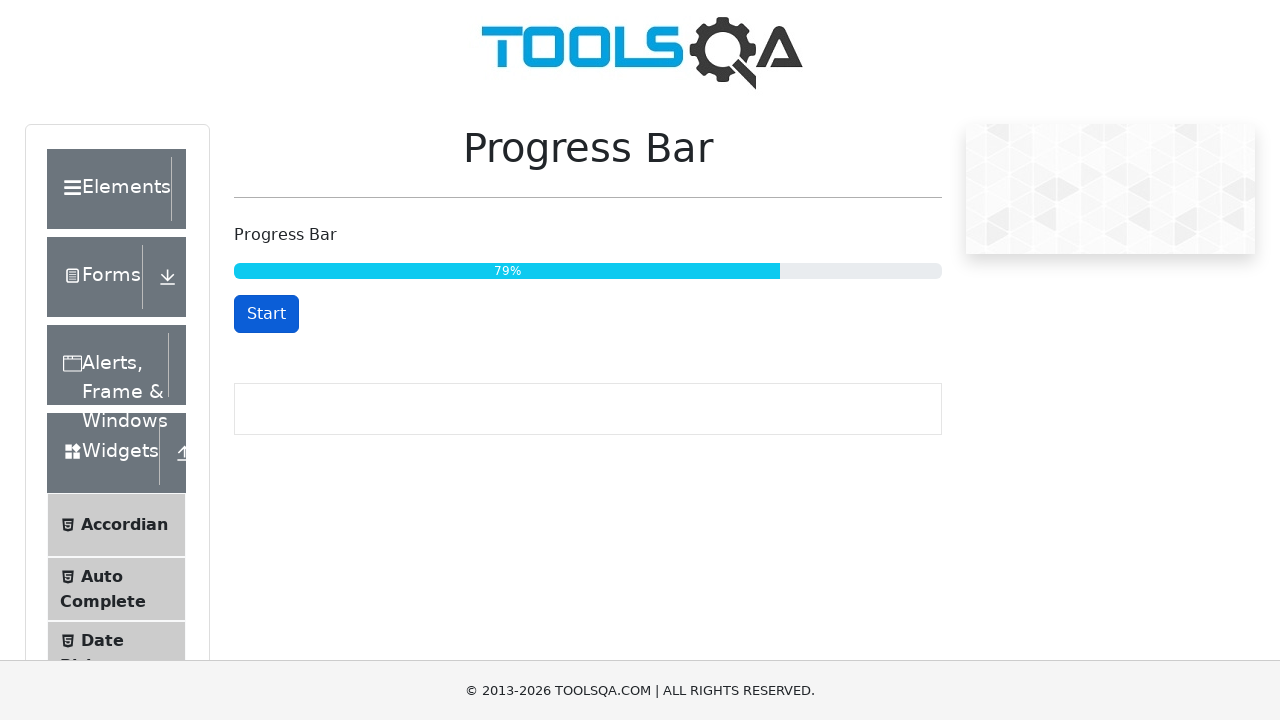

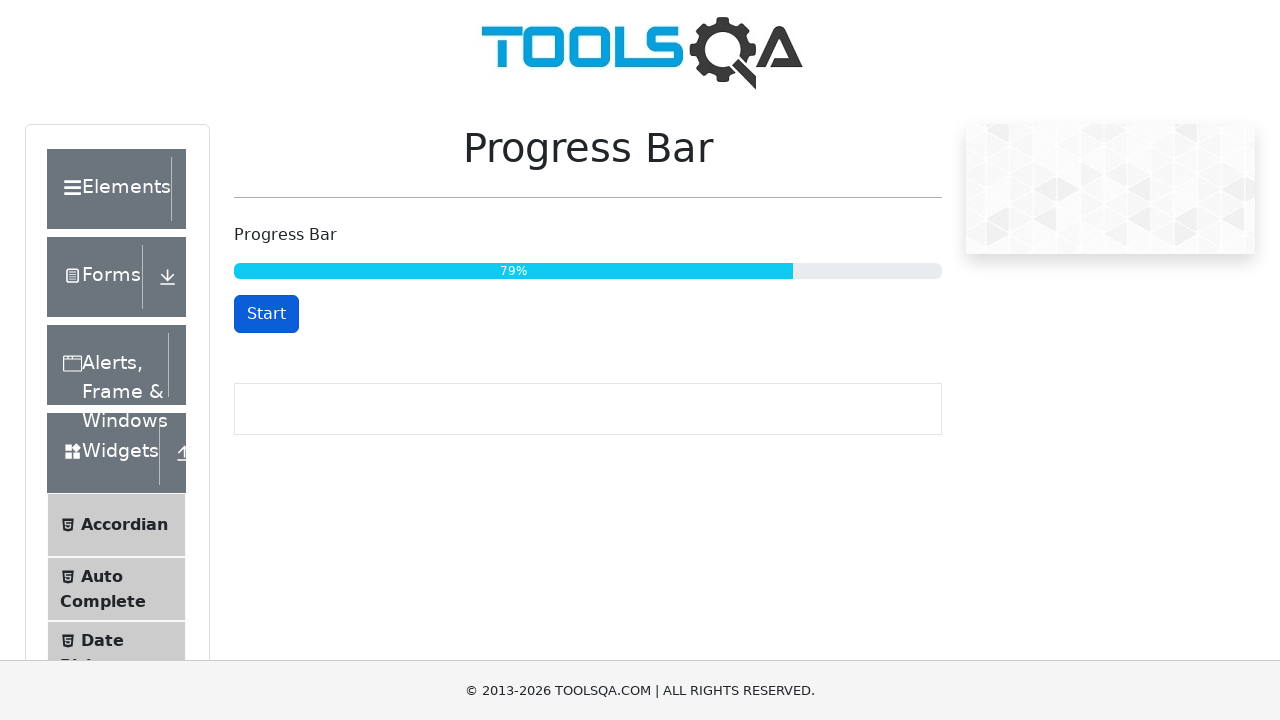